Fills out a Panda Express guest experience survey by entering a survey code, navigating through survey pages, selecting radio button options, and submitting an email address.

Starting URL: https://www.pandaguestexperience.com/

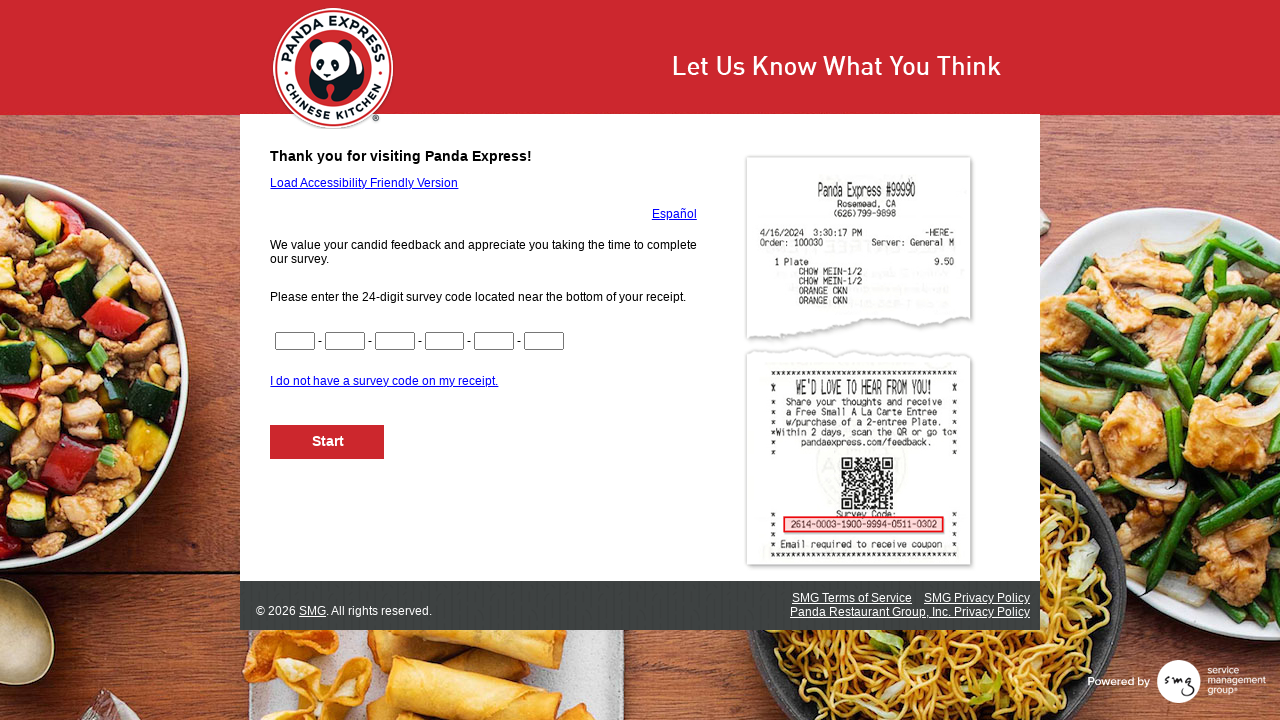

Filled survey code block 1 with '1234' on input[name='CN1']
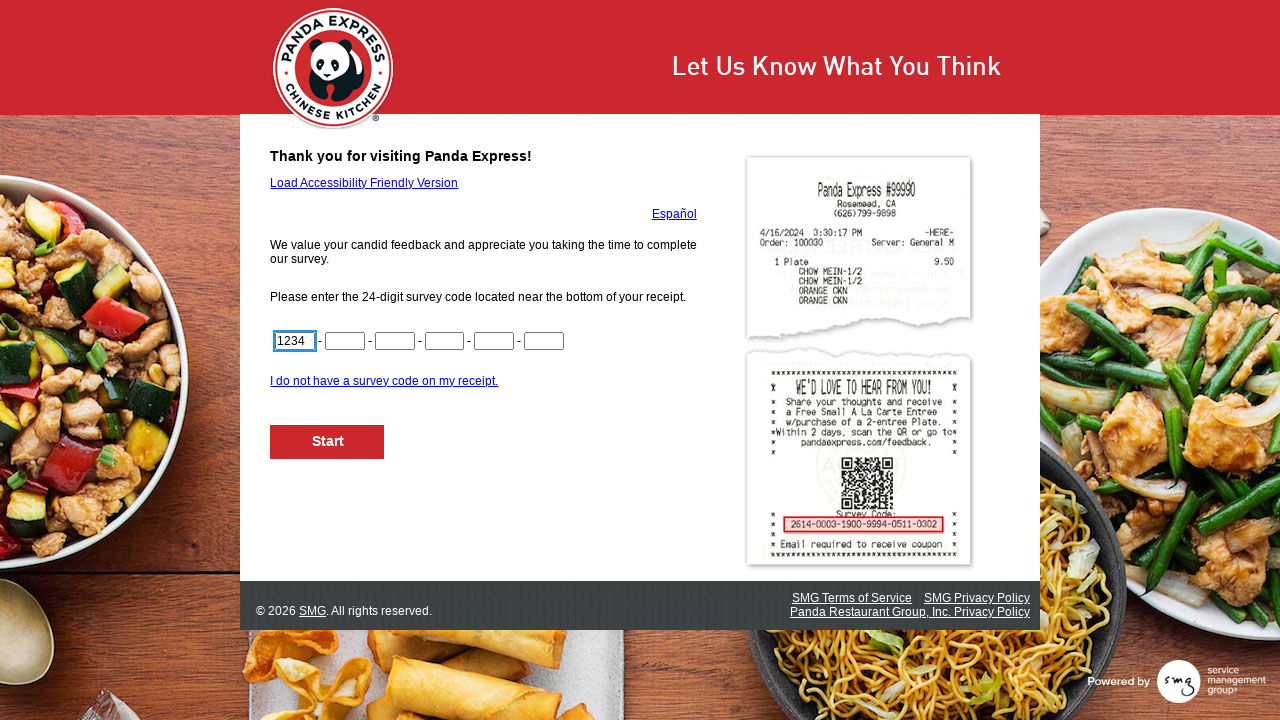

Filled survey code block 2 with '5678' on input[name='CN2']
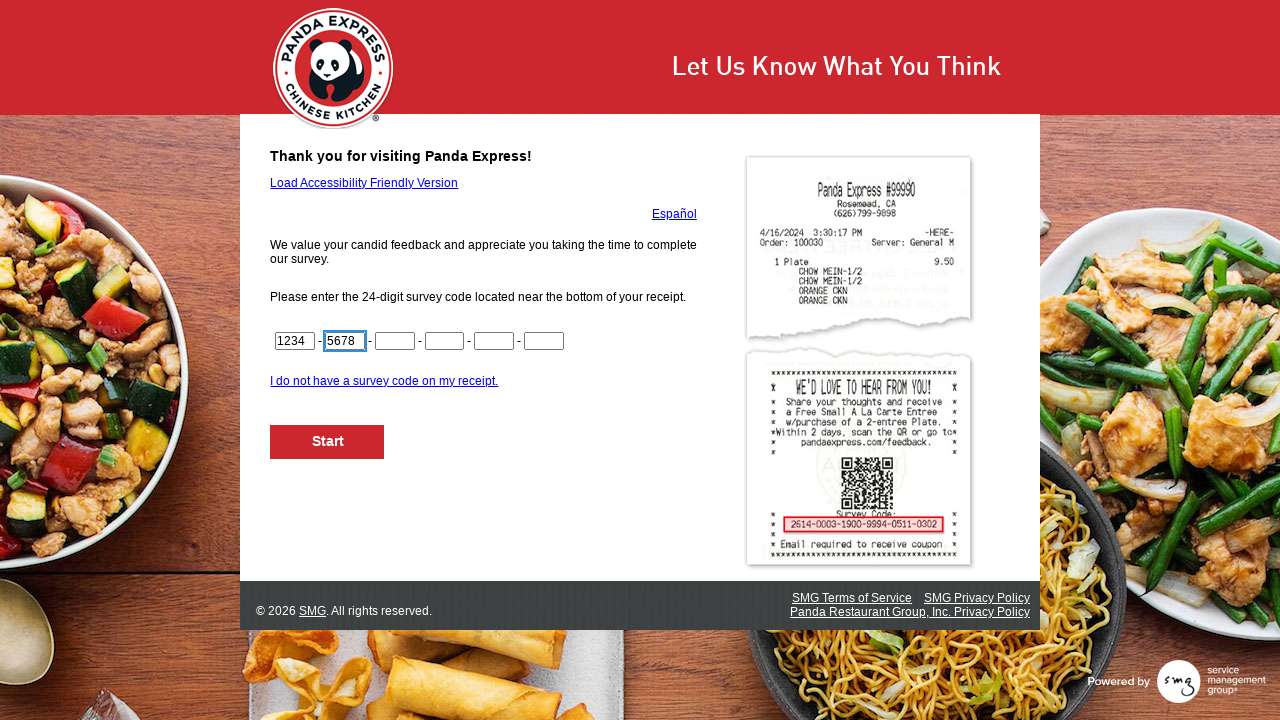

Filled survey code block 3 with '9012' on input[name='CN3']
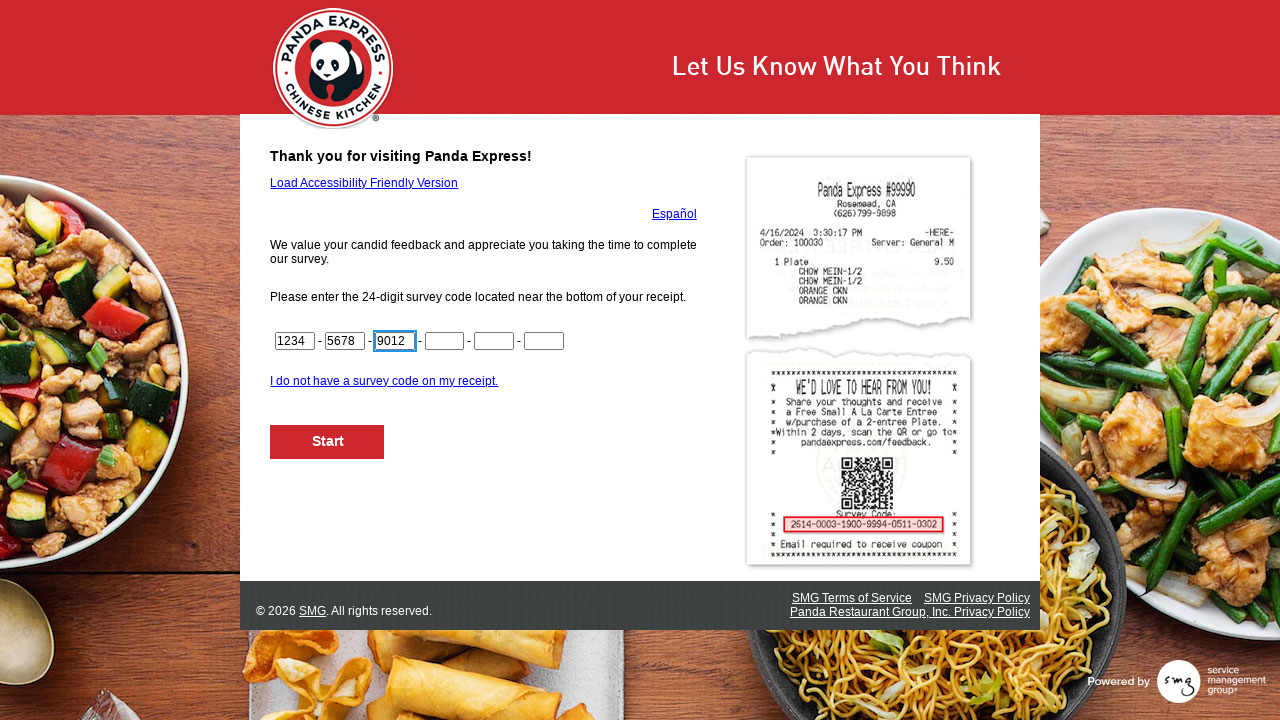

Filled survey code block 4 with '3456' on input[name='CN4']
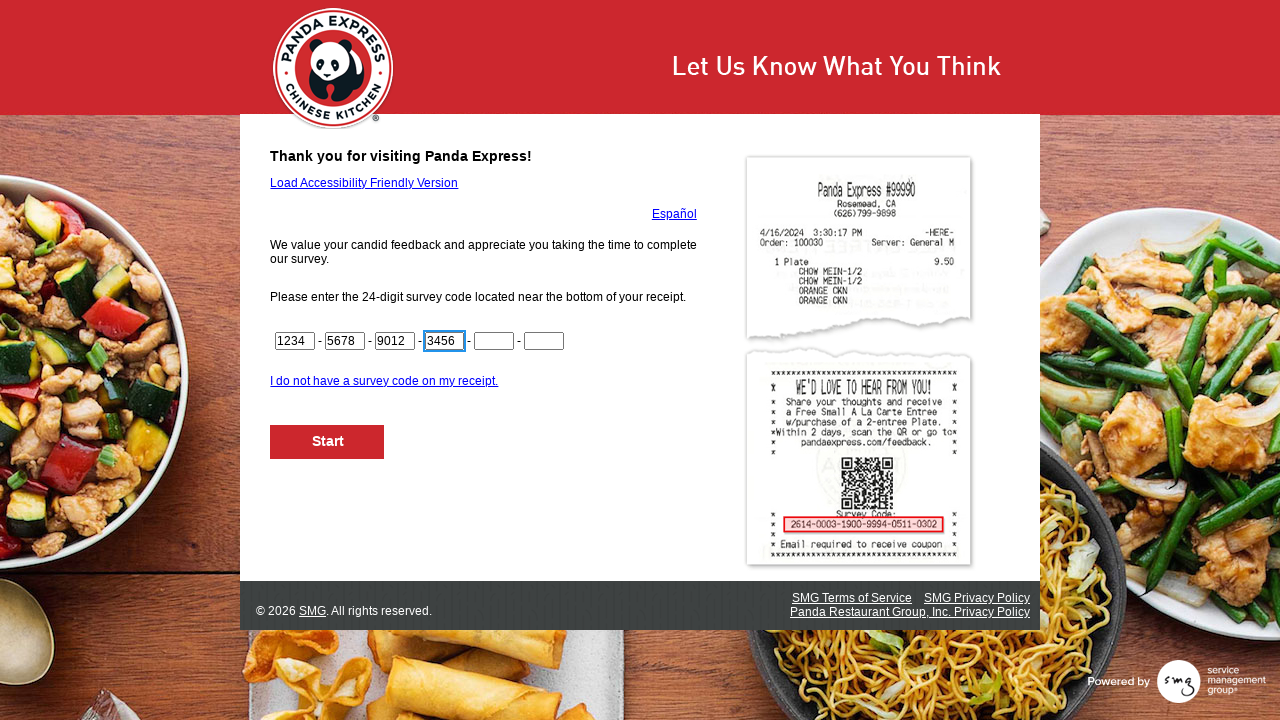

Filled survey code block 5 with '78' on input[name='CN5']
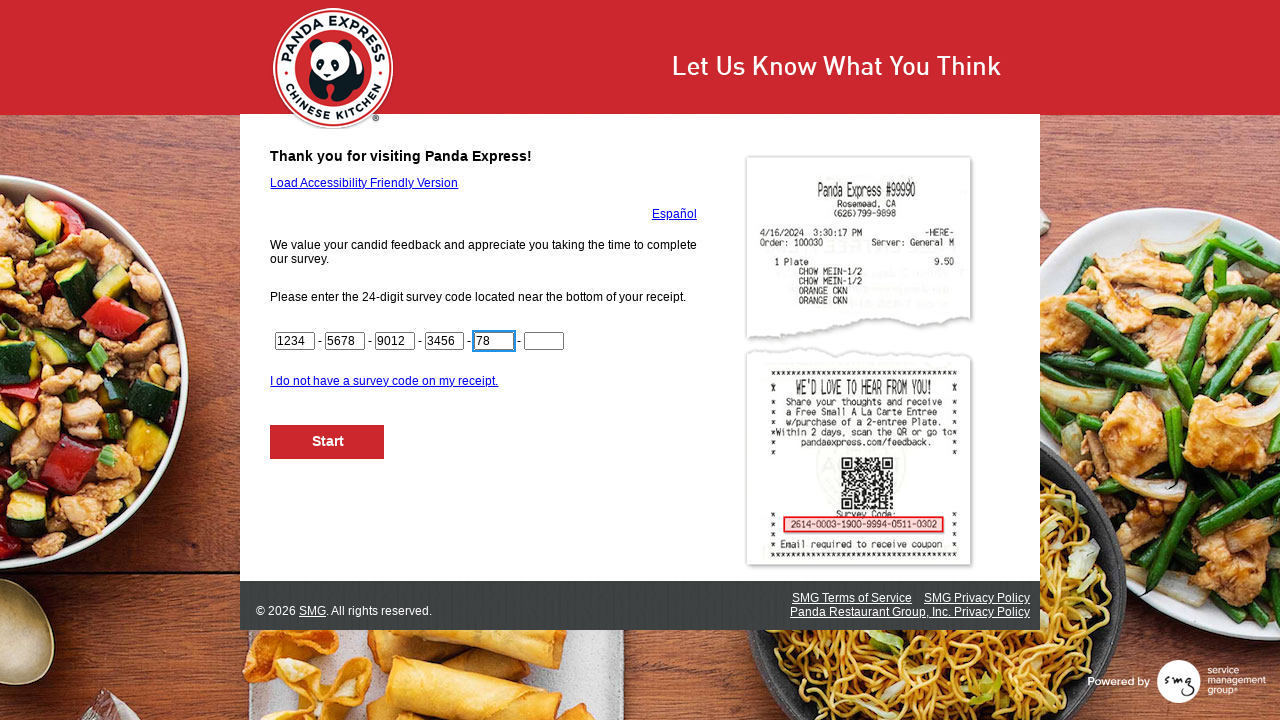

Filled last 2 digits of survey code with '90' on input[name='CN6']
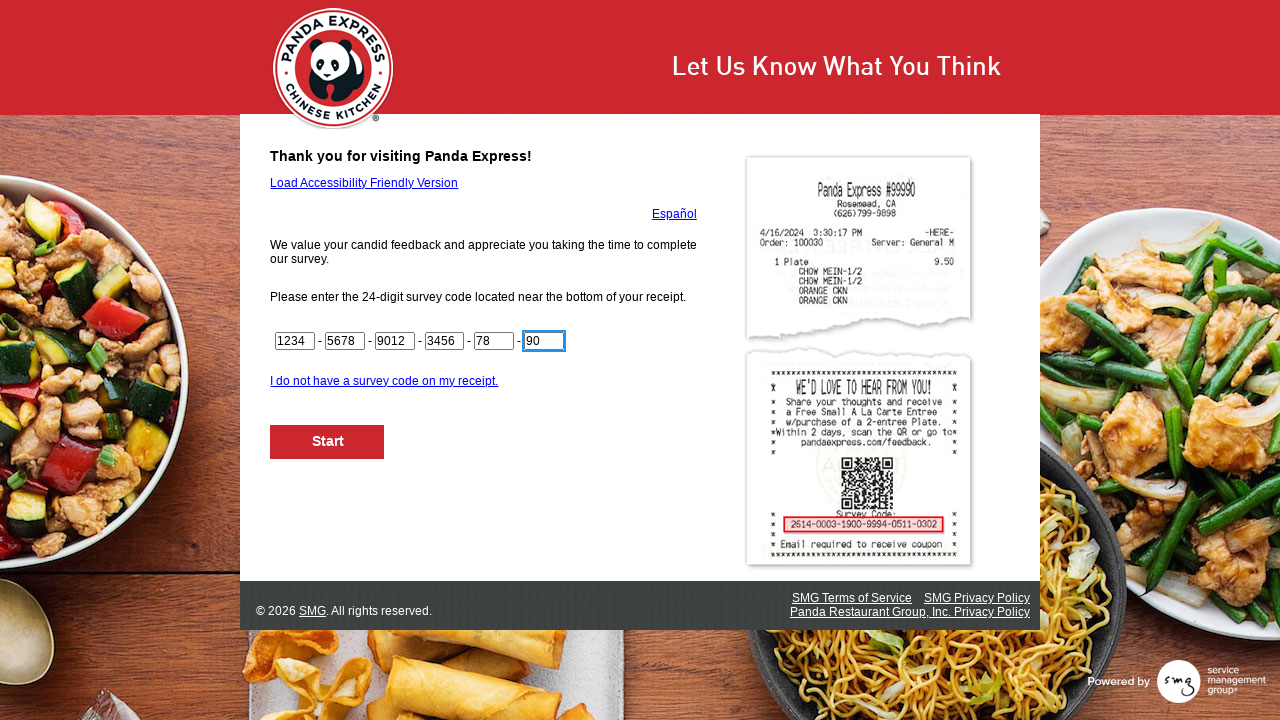

Clicked Next button to proceed with survey at (328, 442) on #NextButton
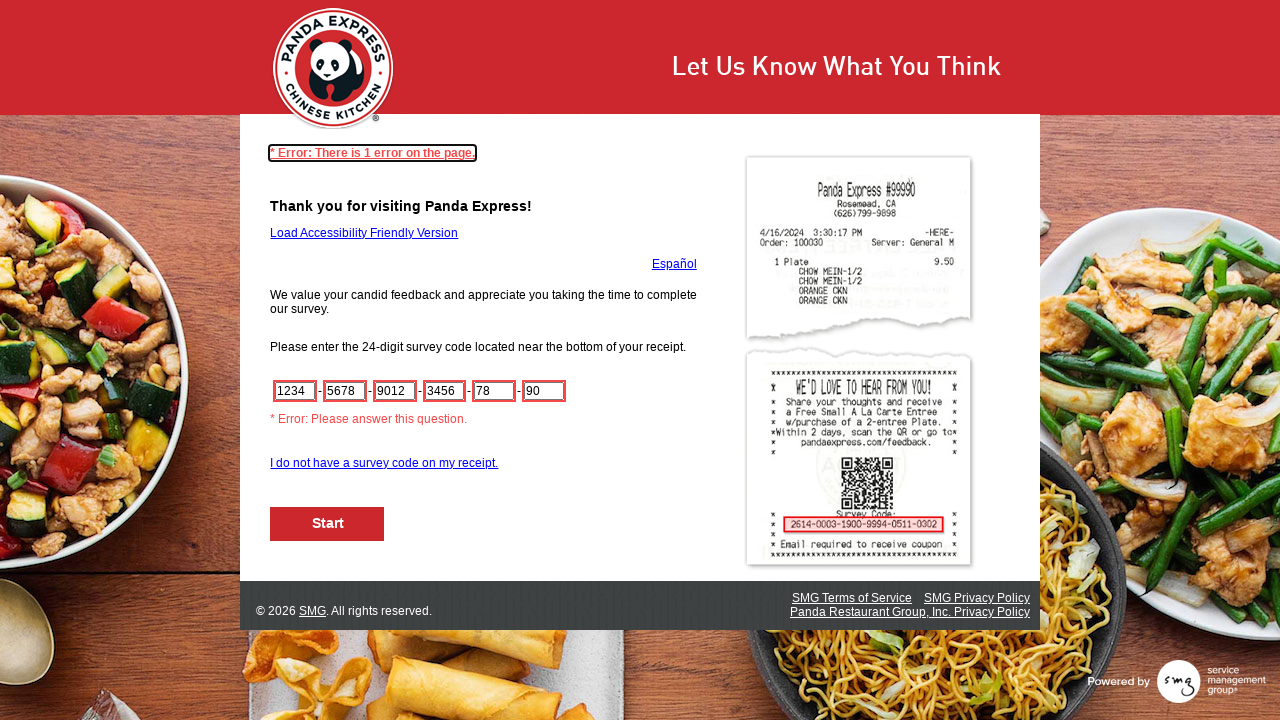

Waited for page to load
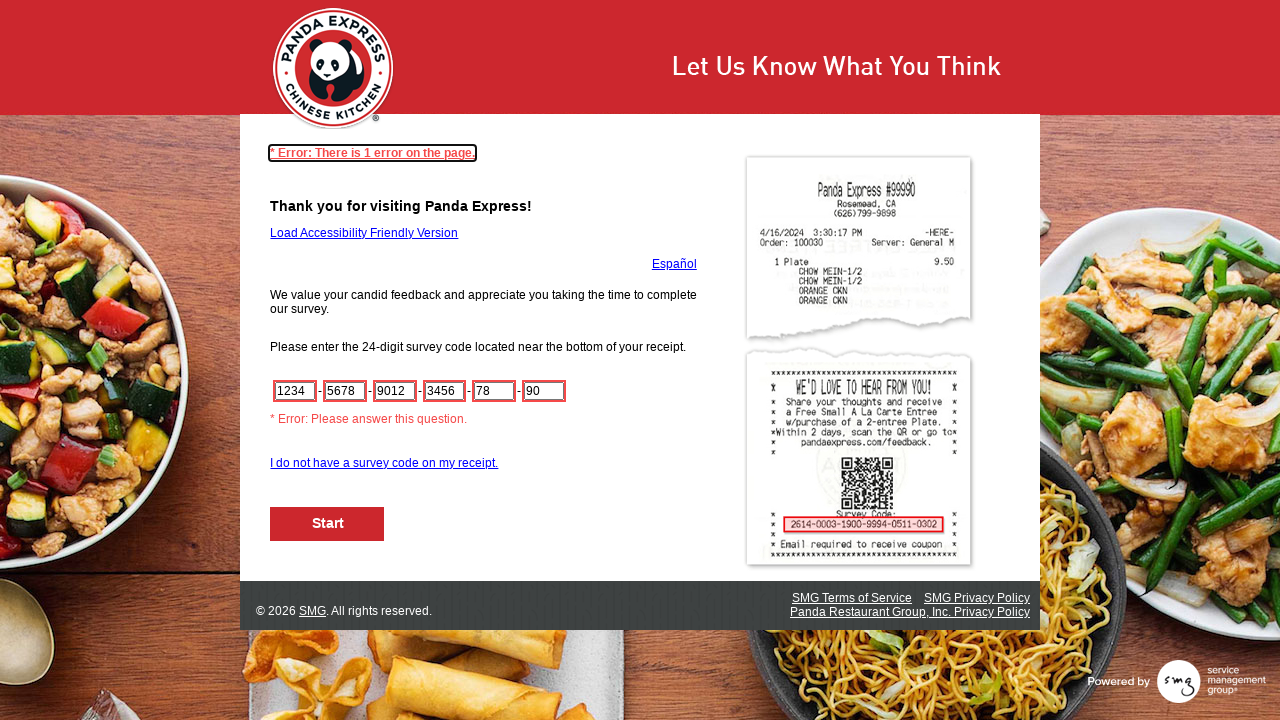

Found 0 radio button options on current survey page
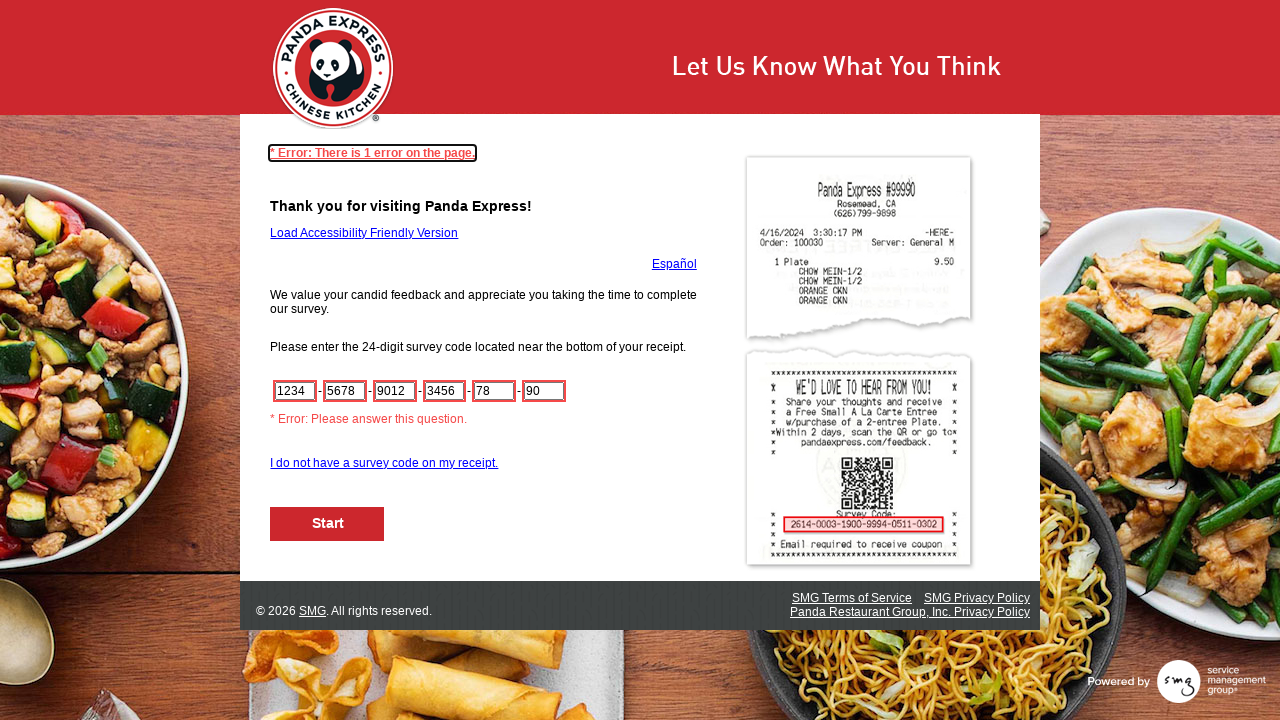

Clicked Next button to proceed to next survey page at (328, 524) on #NextButton
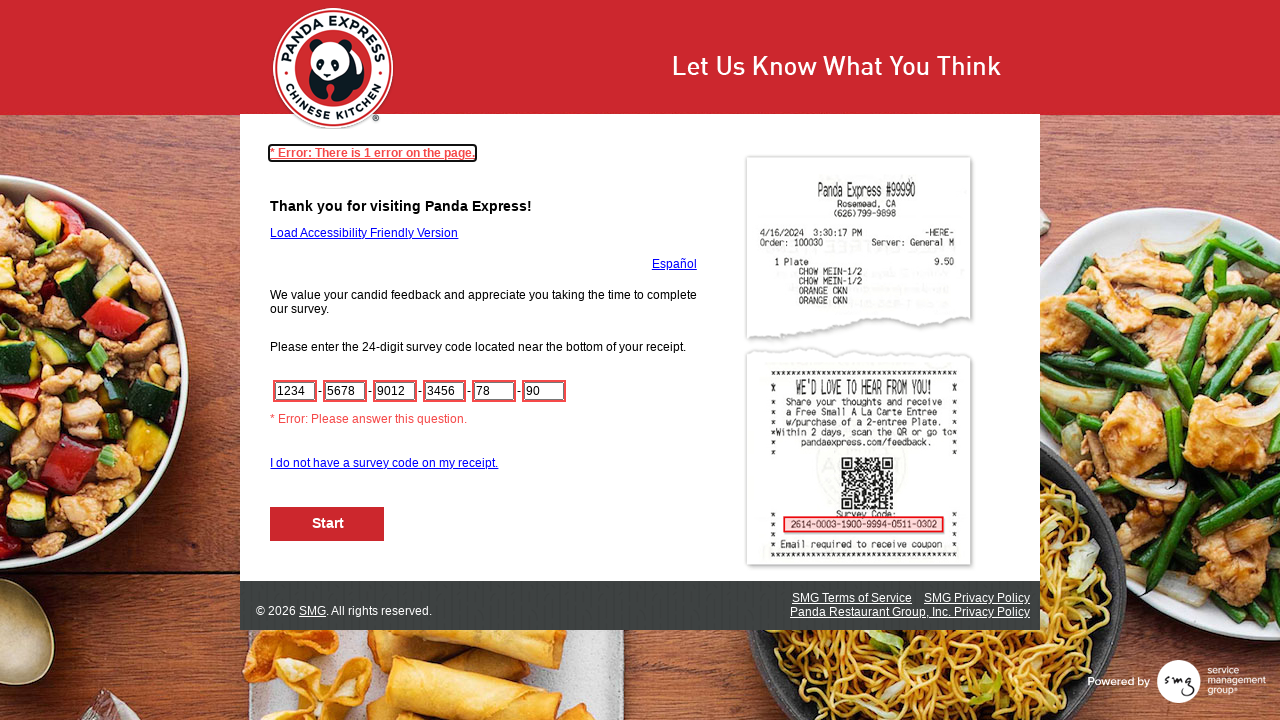

Waited for next survey page to load
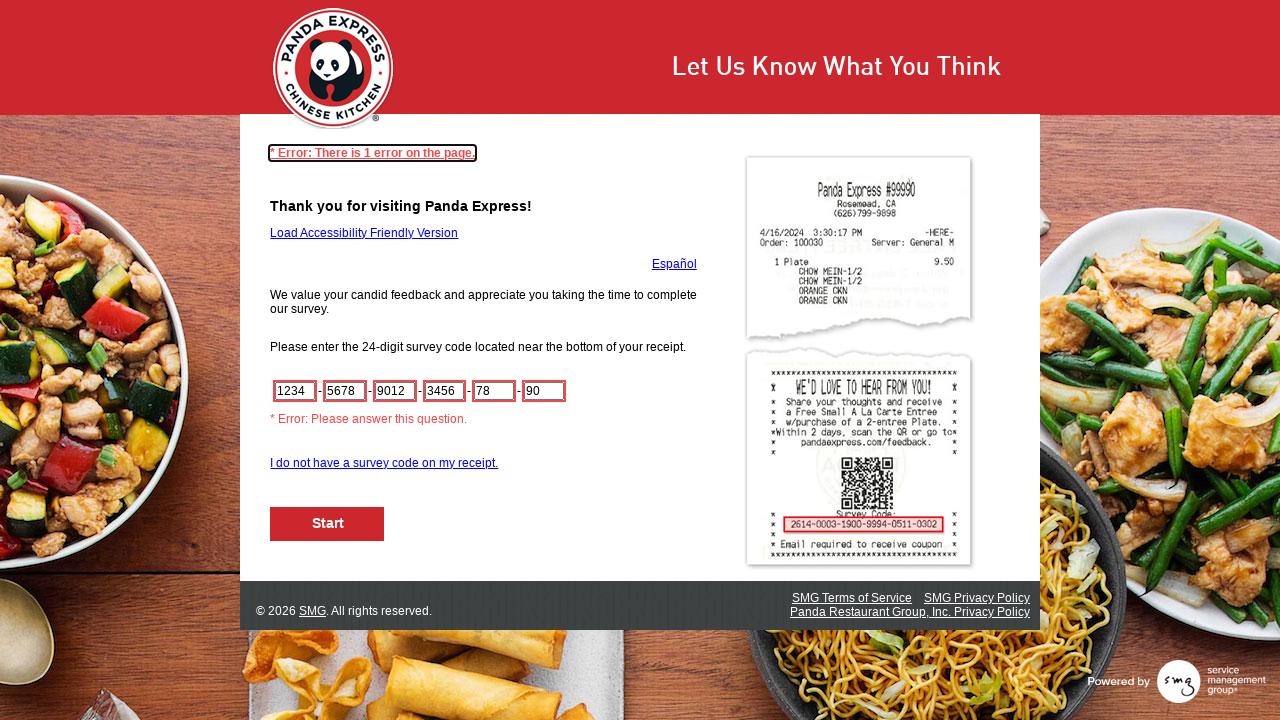

Found 0 radio button options on current survey page
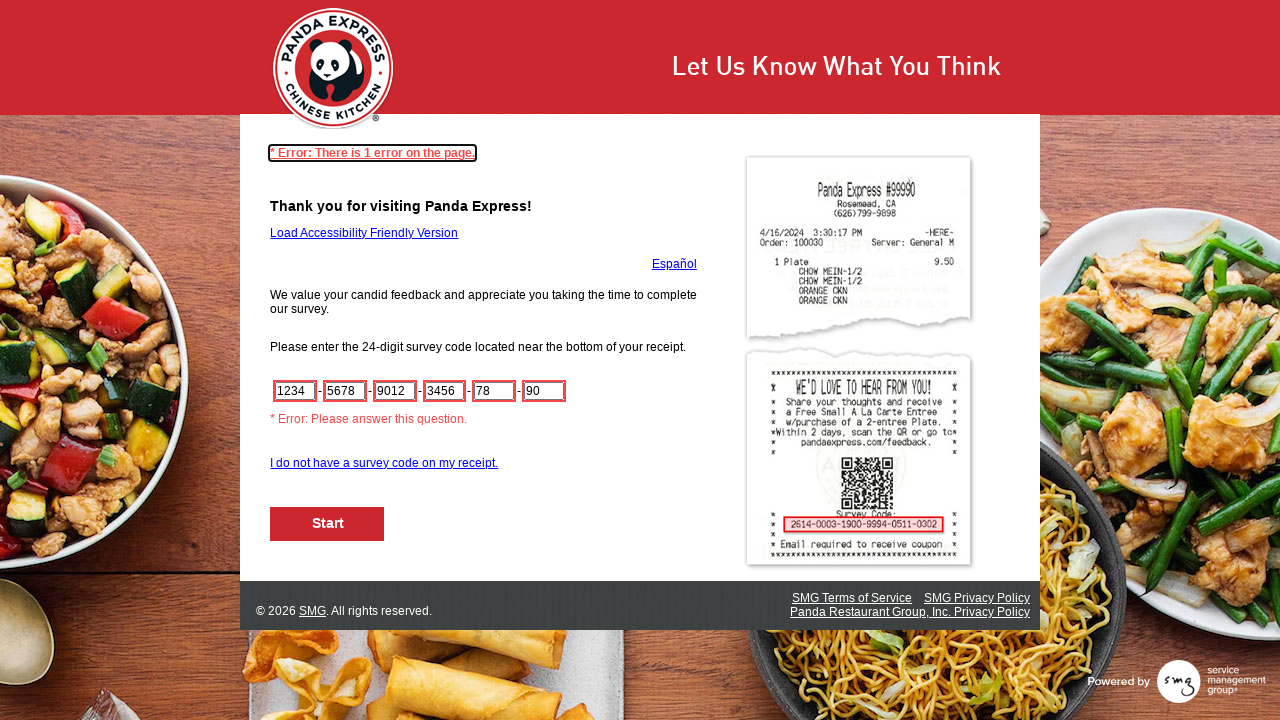

Clicked Next button to proceed to next survey page at (328, 524) on #NextButton
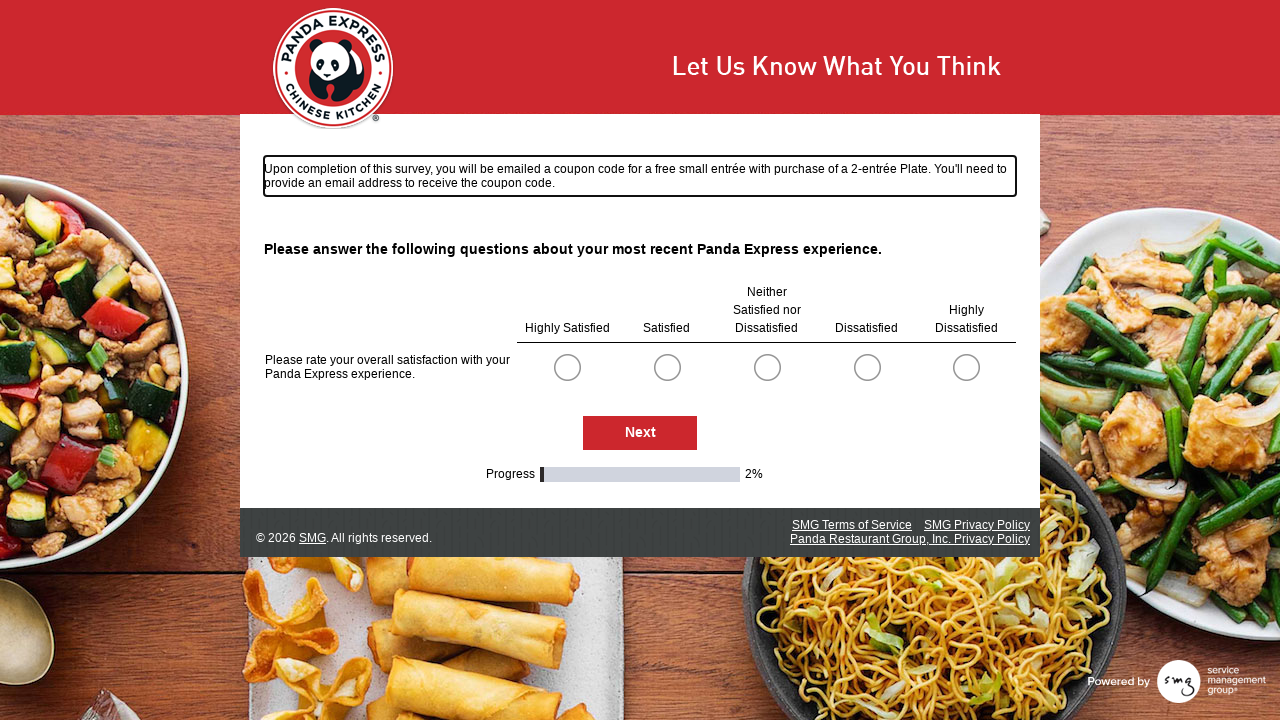

Waited for next survey page to load
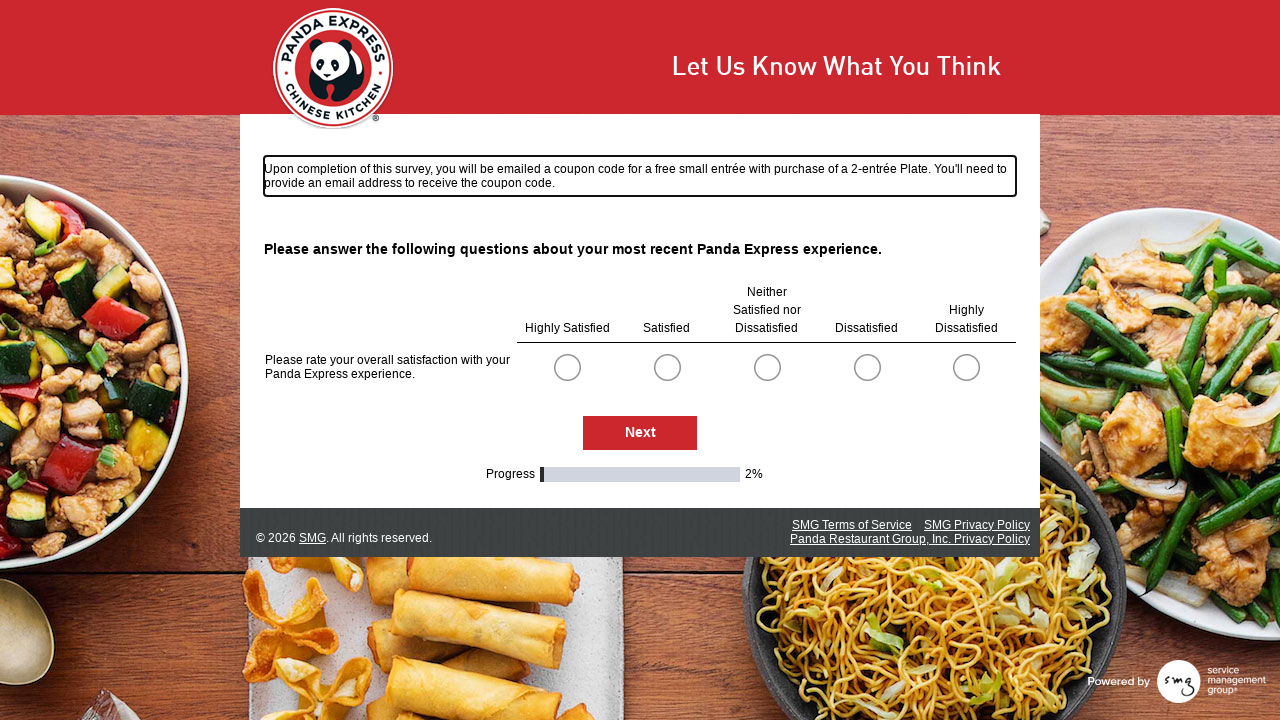

Found 5 radio button options on current survey page
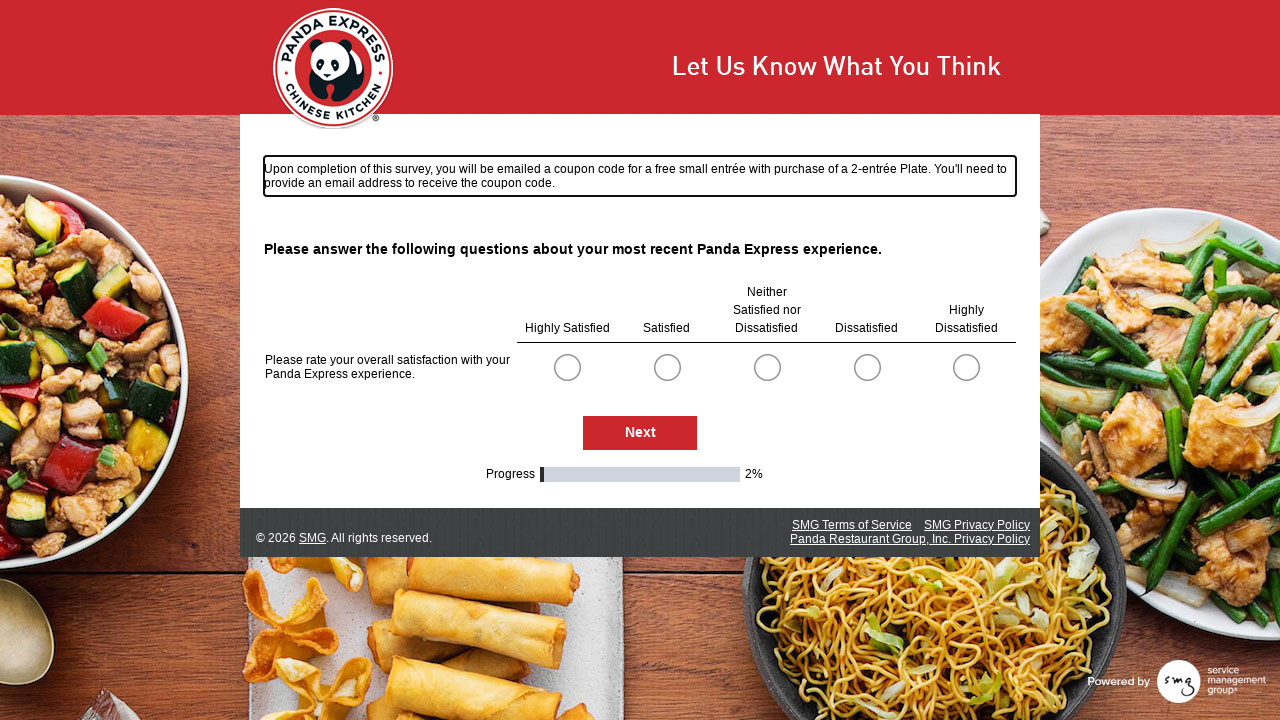

Selected radio button at index 0 at (567, 367) on .radioSimpleInput >> nth=0
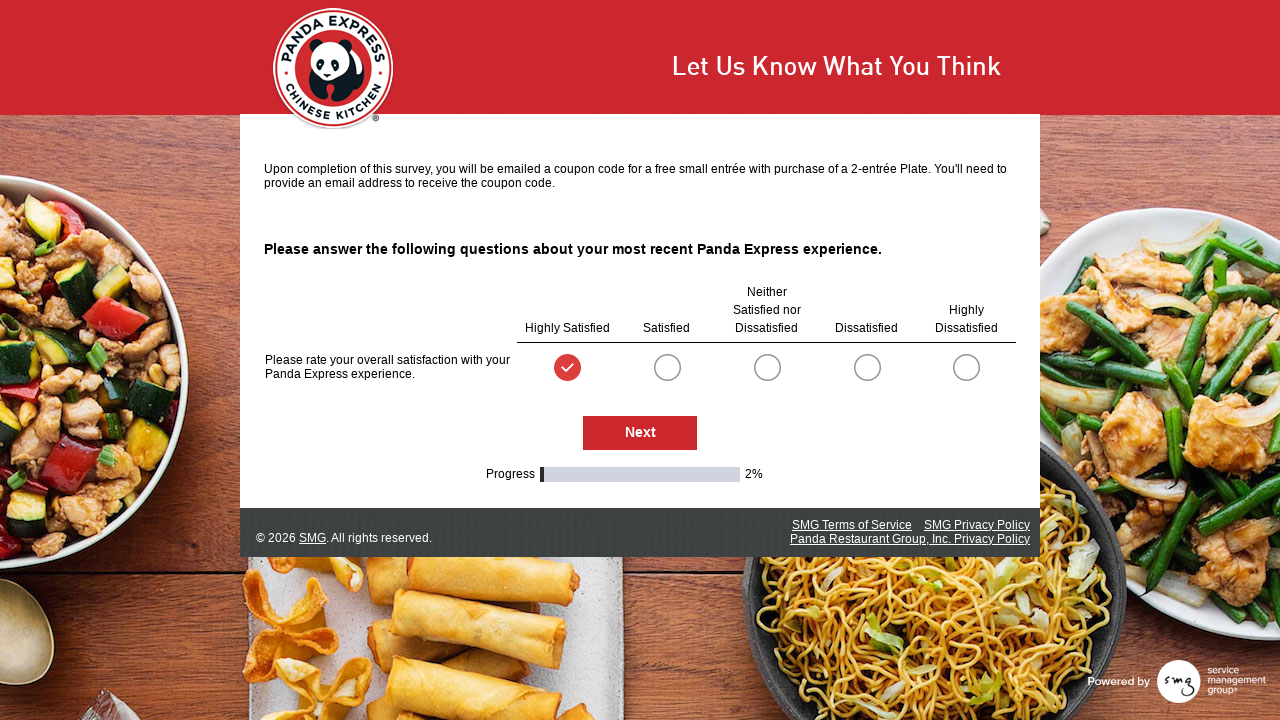

Clicked Next button to proceed to next survey page at (640, 433) on #NextButton
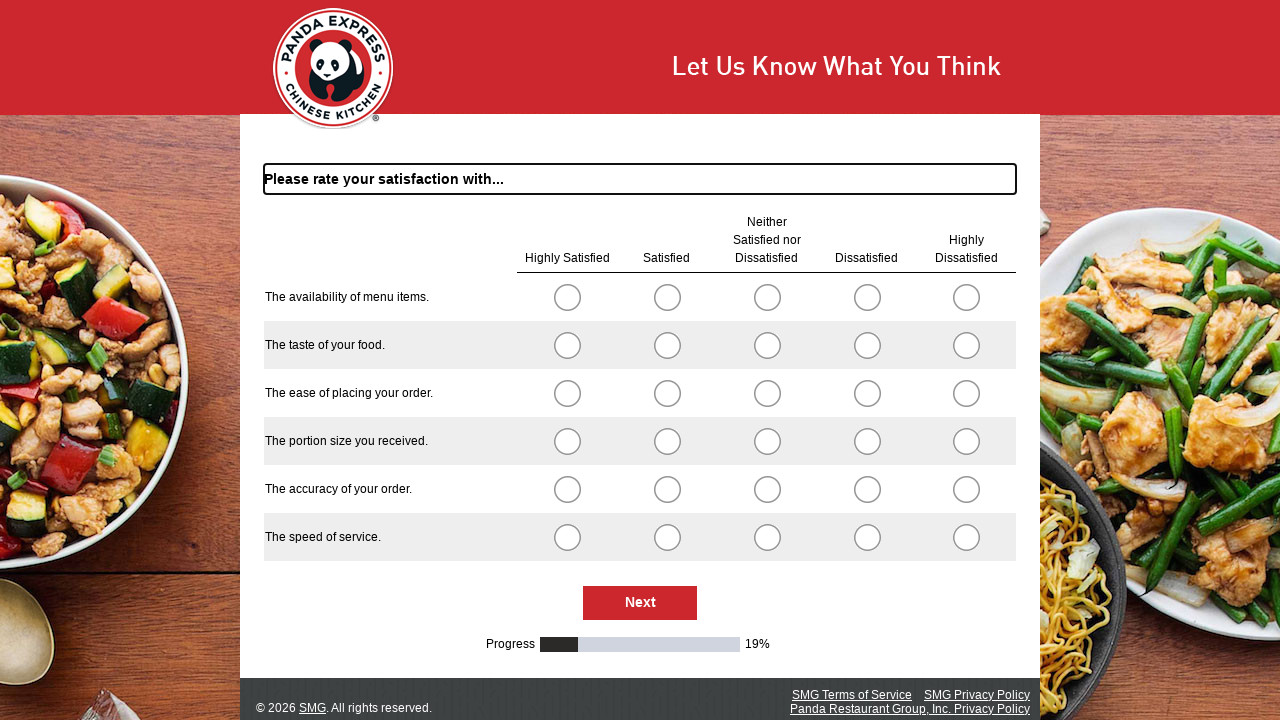

Waited for next survey page to load
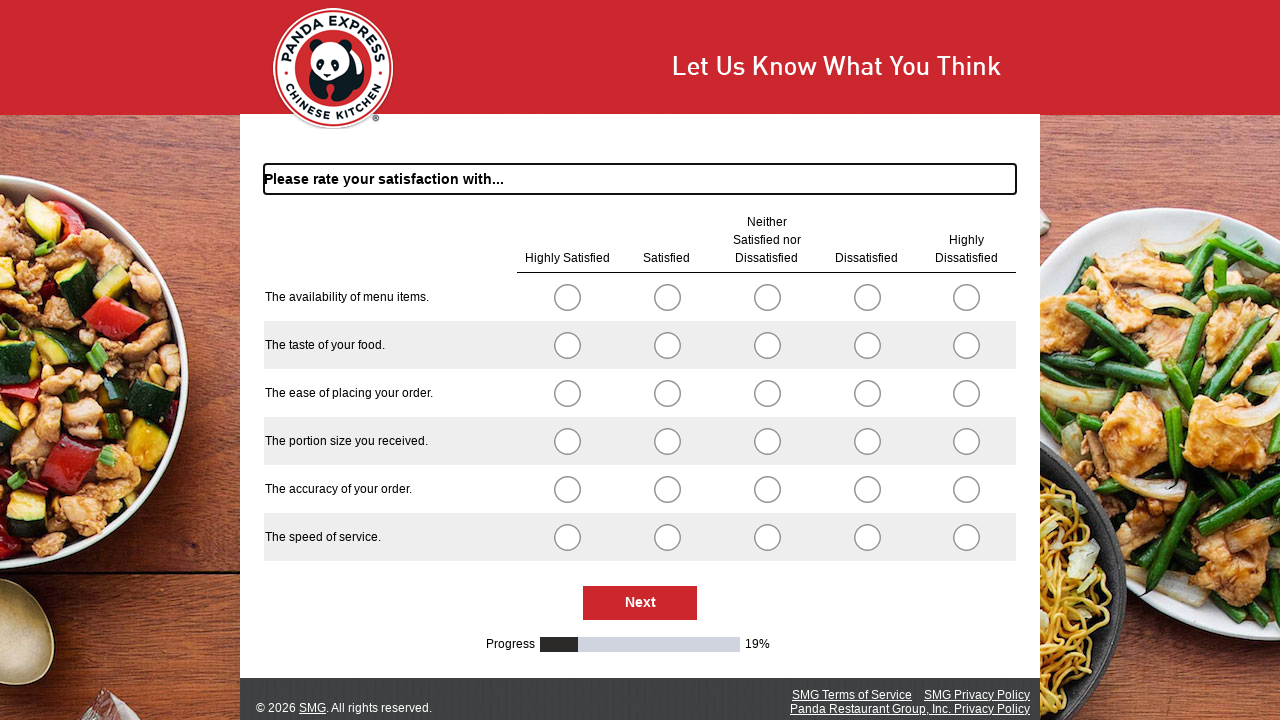

Found 30 radio button options on current survey page
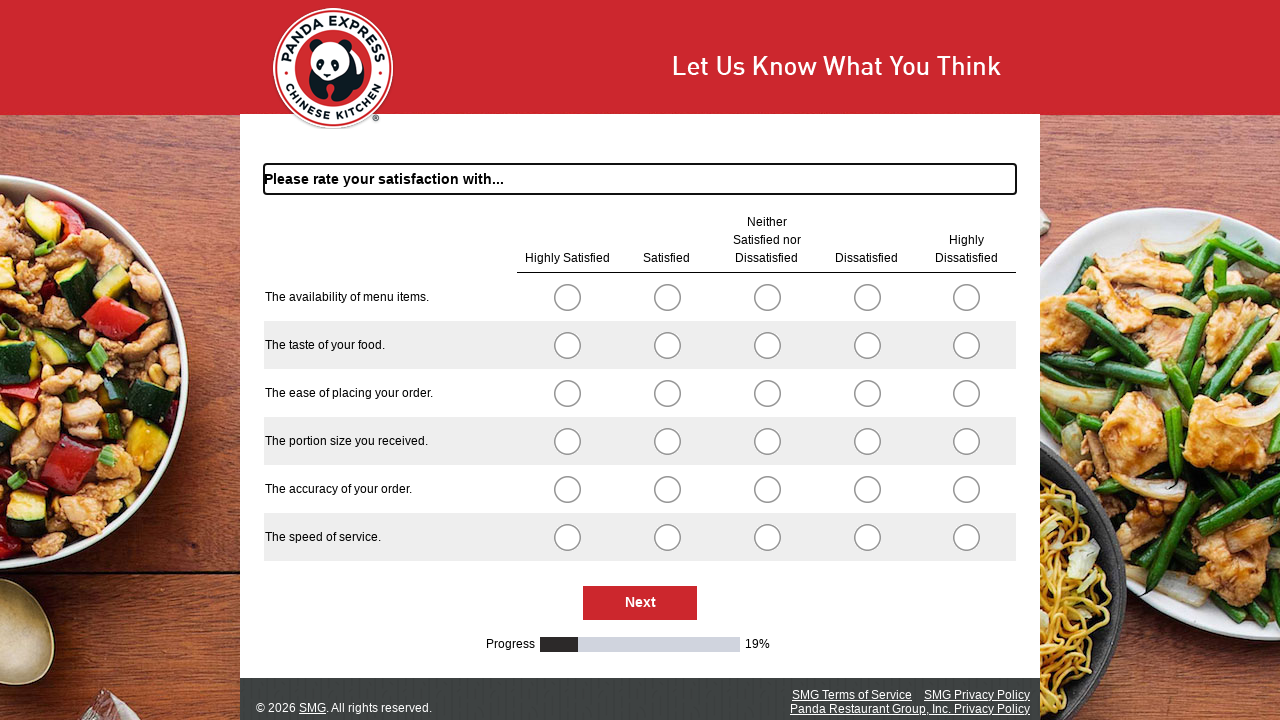

Selected radio button at index 0 at (567, 297) on .radioSimpleInput >> nth=0
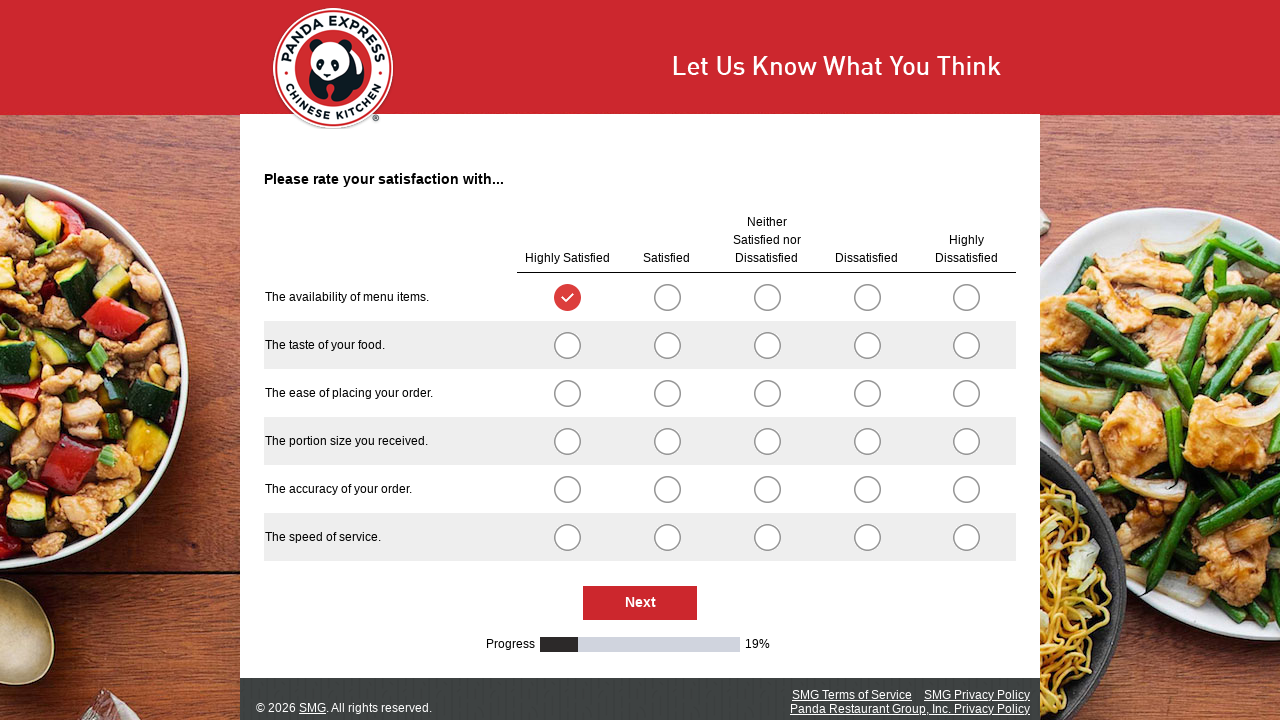

Selected radio button at index 5 at (567, 345) on .radioSimpleInput >> nth=5
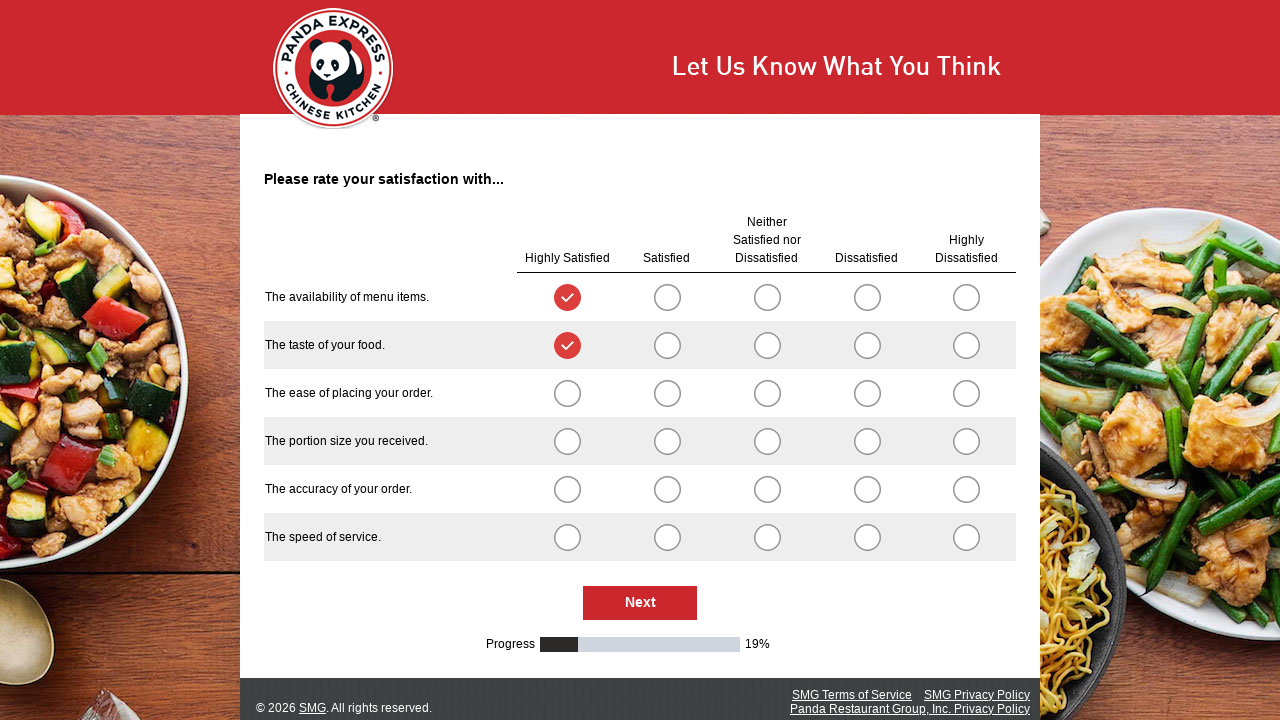

Selected radio button at index 10 at (567, 393) on .radioSimpleInput >> nth=10
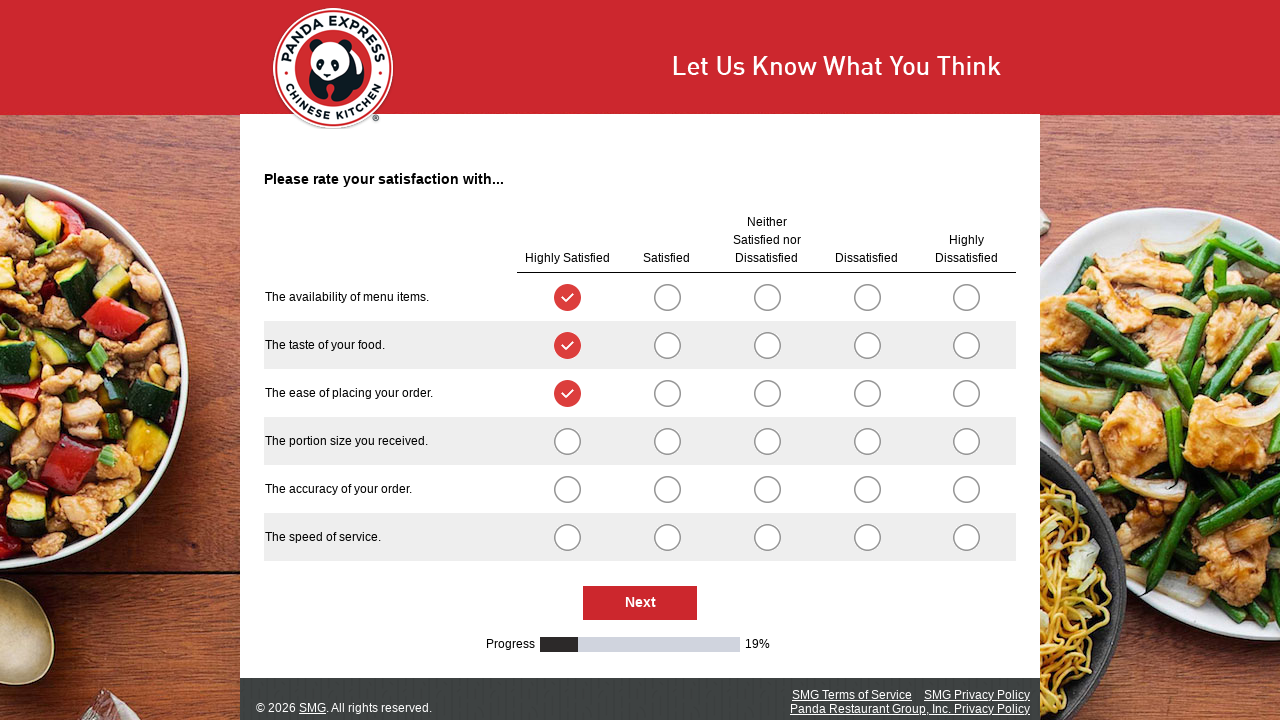

Selected radio button at index 15 at (567, 441) on .radioSimpleInput >> nth=15
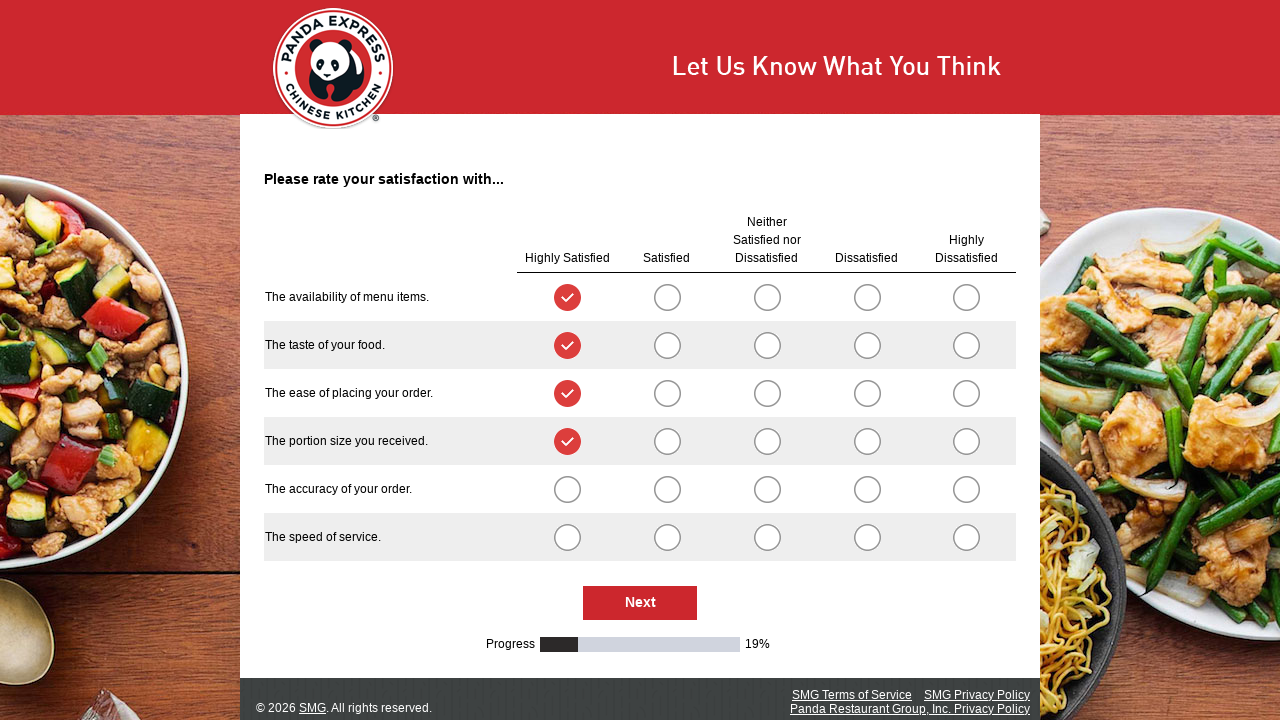

Selected radio button at index 20 at (567, 489) on .radioSimpleInput >> nth=20
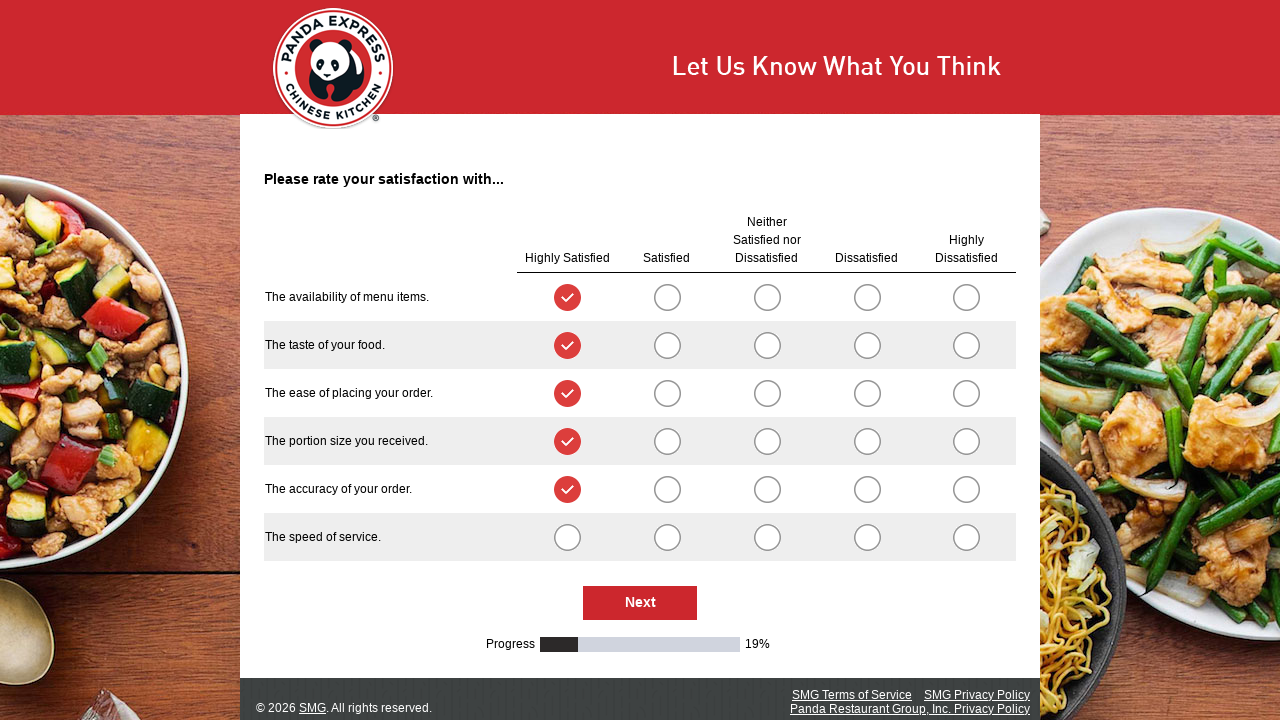

Selected radio button at index 25 at (567, 537) on .radioSimpleInput >> nth=25
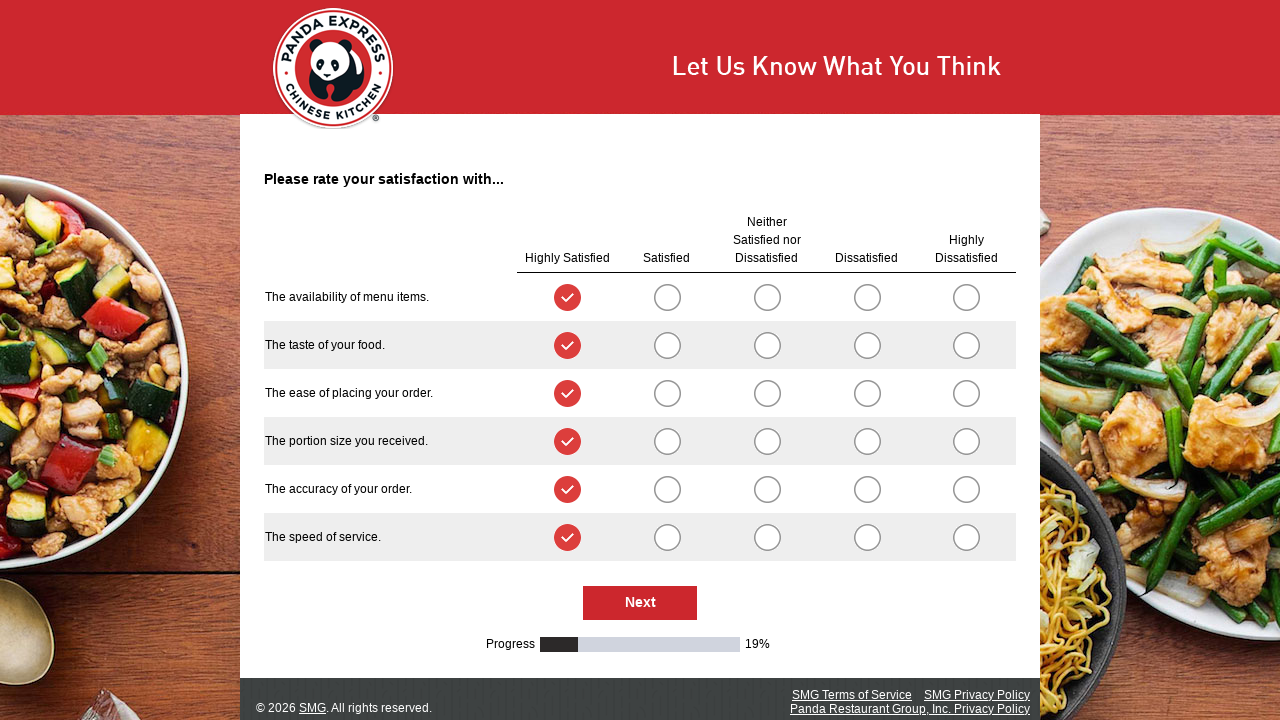

Clicked Next button to proceed to next survey page at (640, 603) on #NextButton
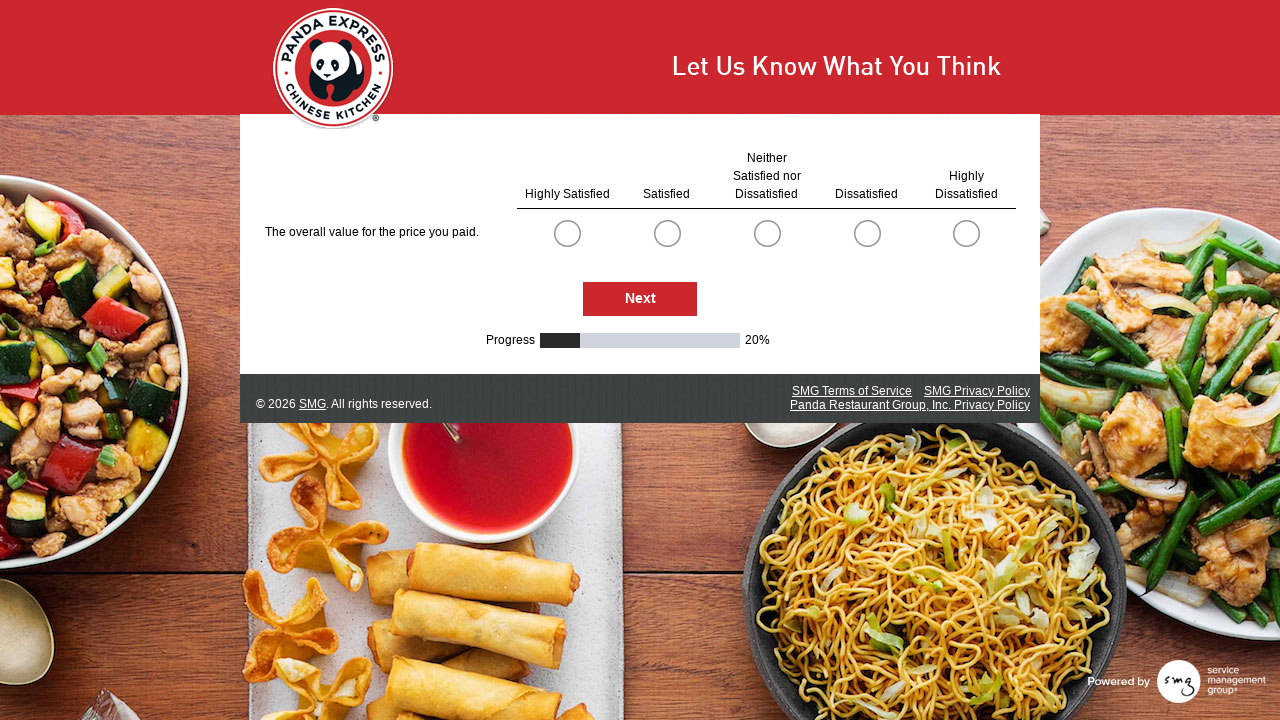

Waited for next survey page to load
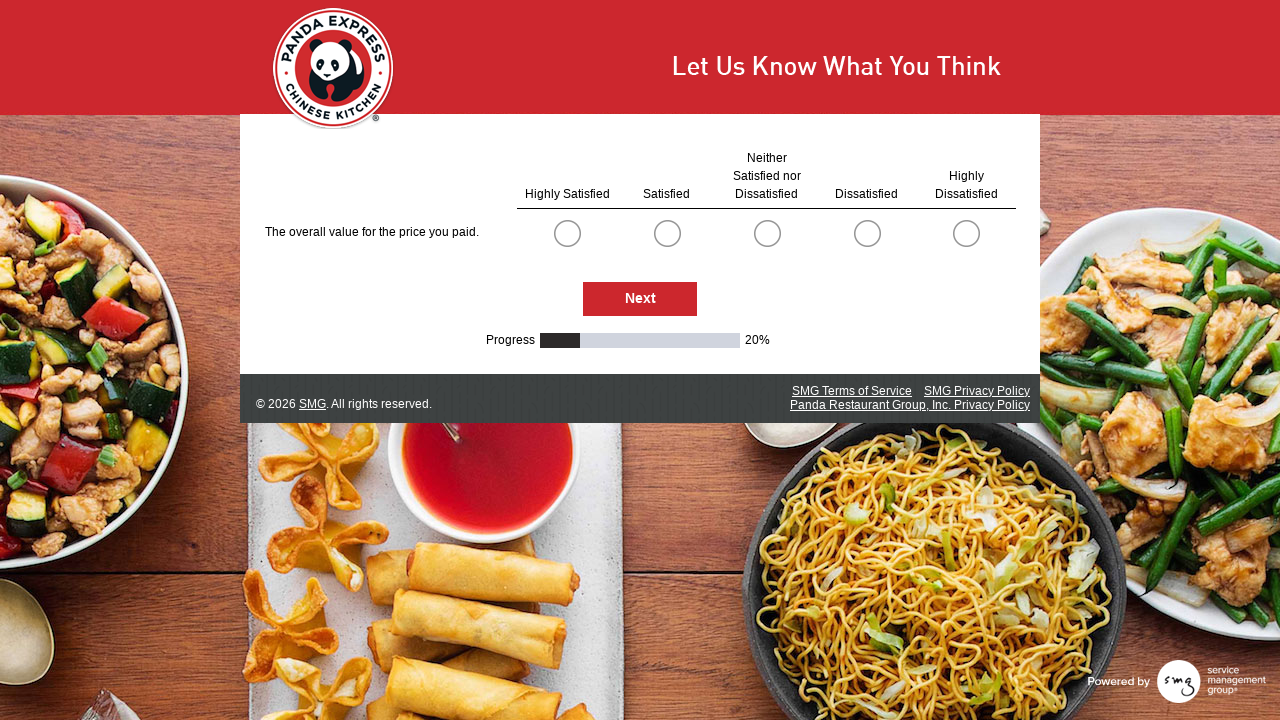

Found 5 radio button options on current survey page
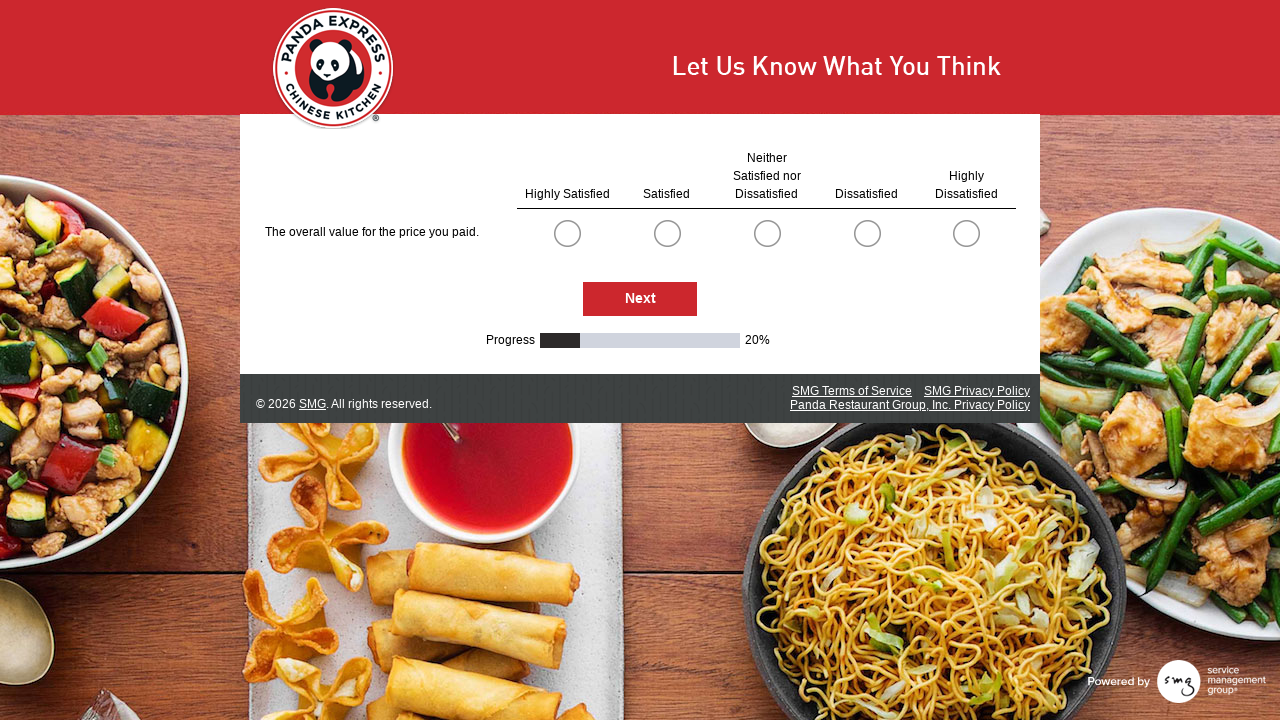

Selected radio button at index 0 at (567, 233) on .radioSimpleInput >> nth=0
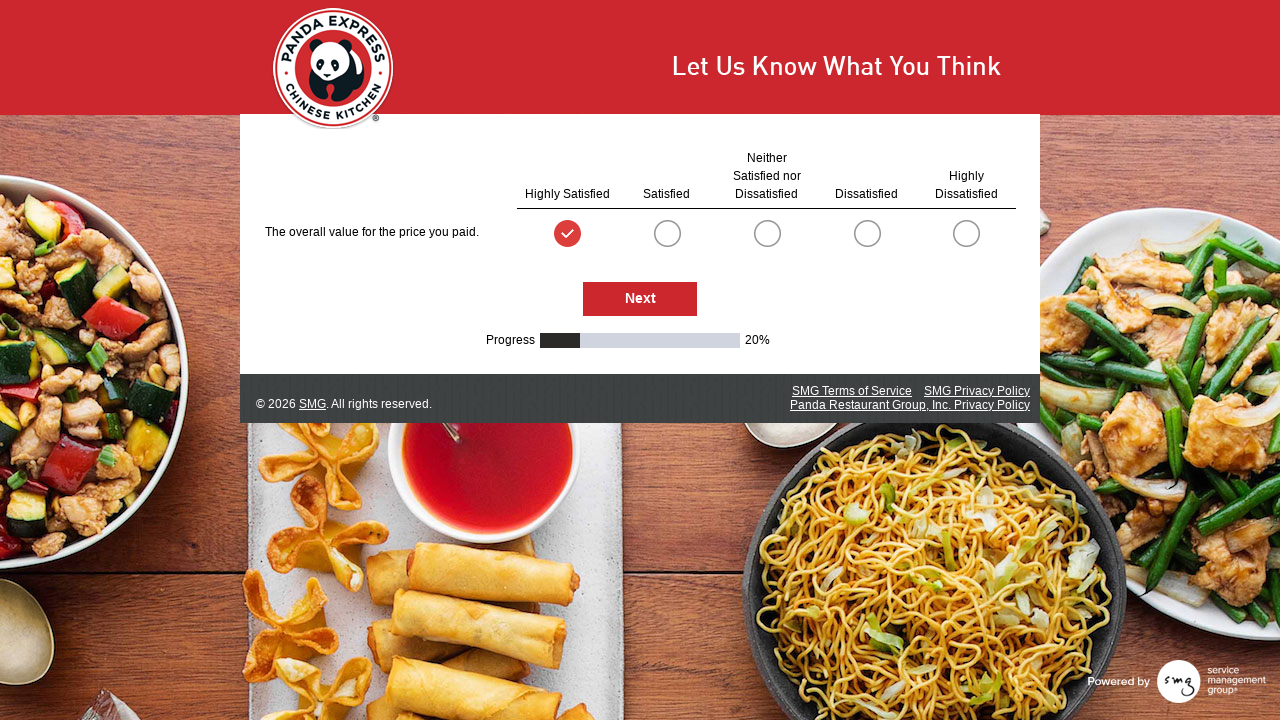

Clicked Next button to proceed to next survey page at (640, 299) on #NextButton
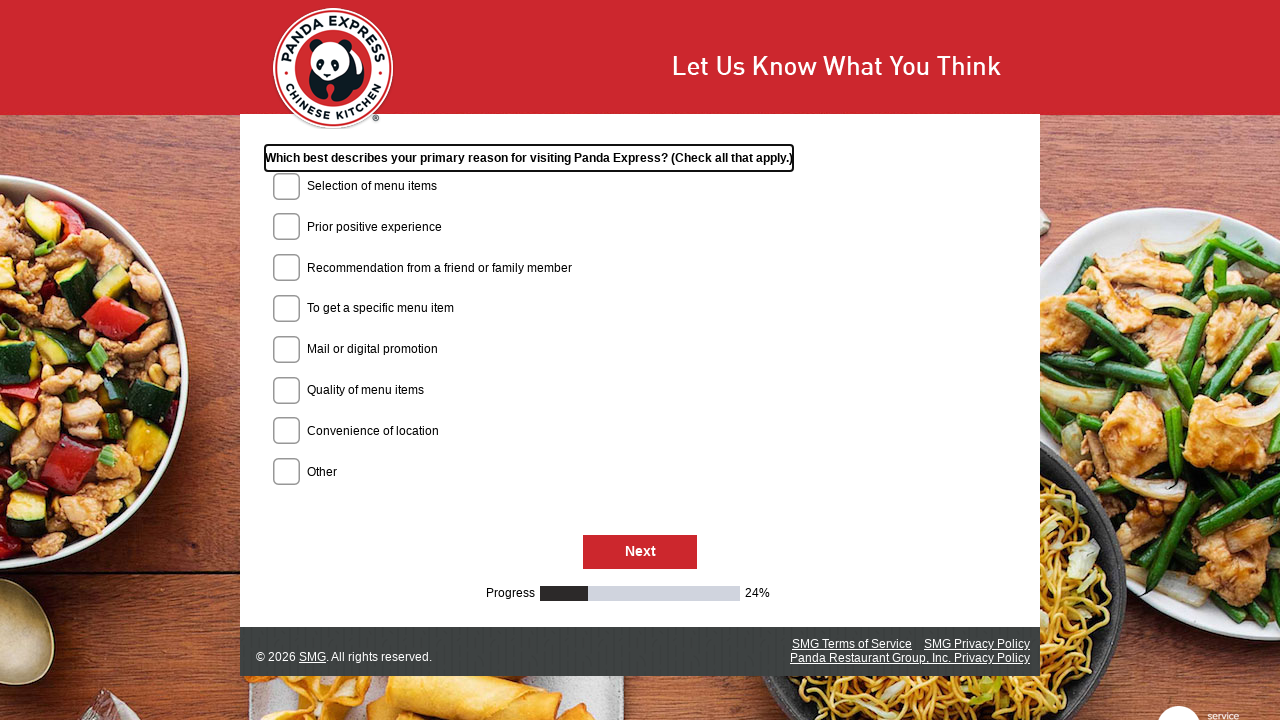

Waited for next survey page to load
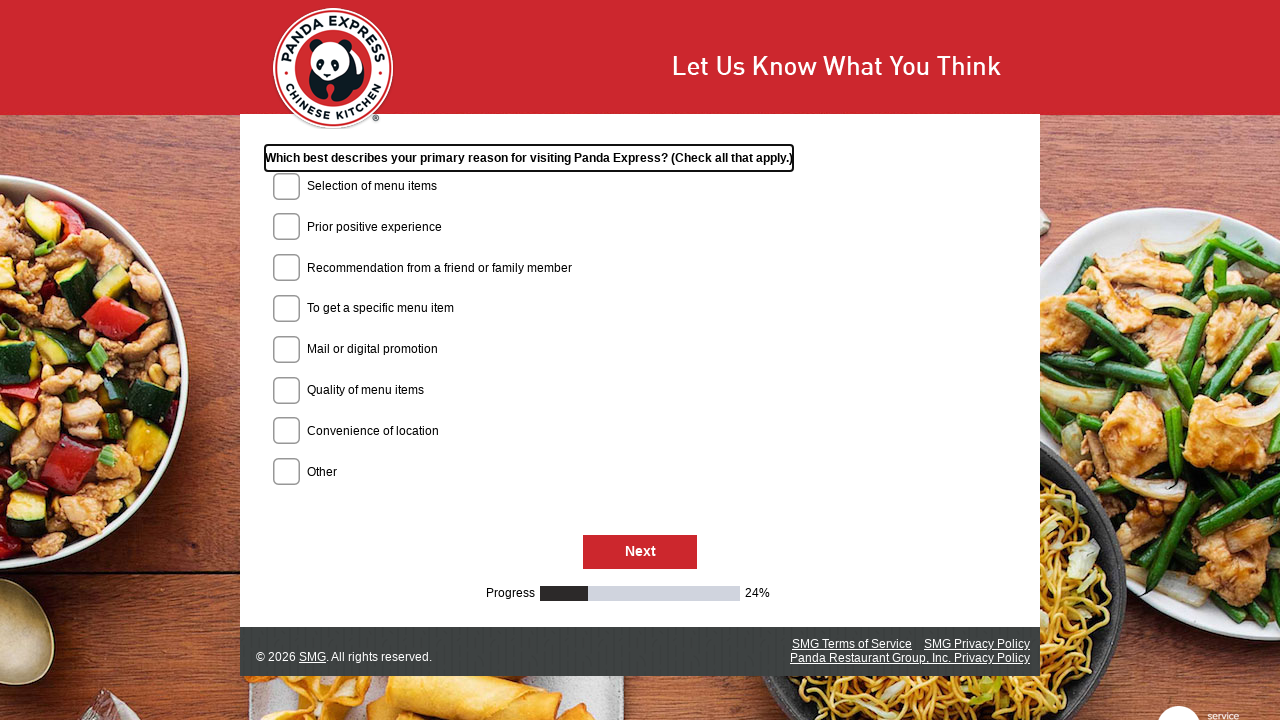

Found 0 radio button options on current survey page
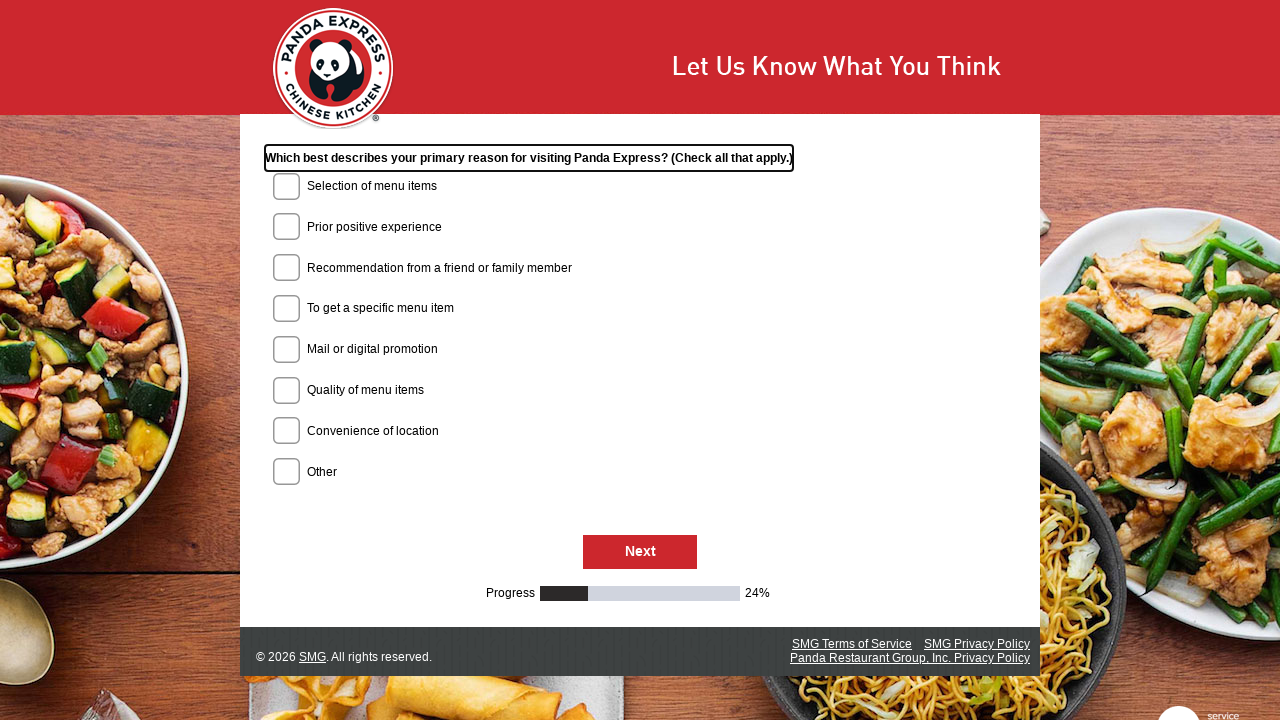

Clicked Next button to proceed to next survey page at (640, 553) on #NextButton
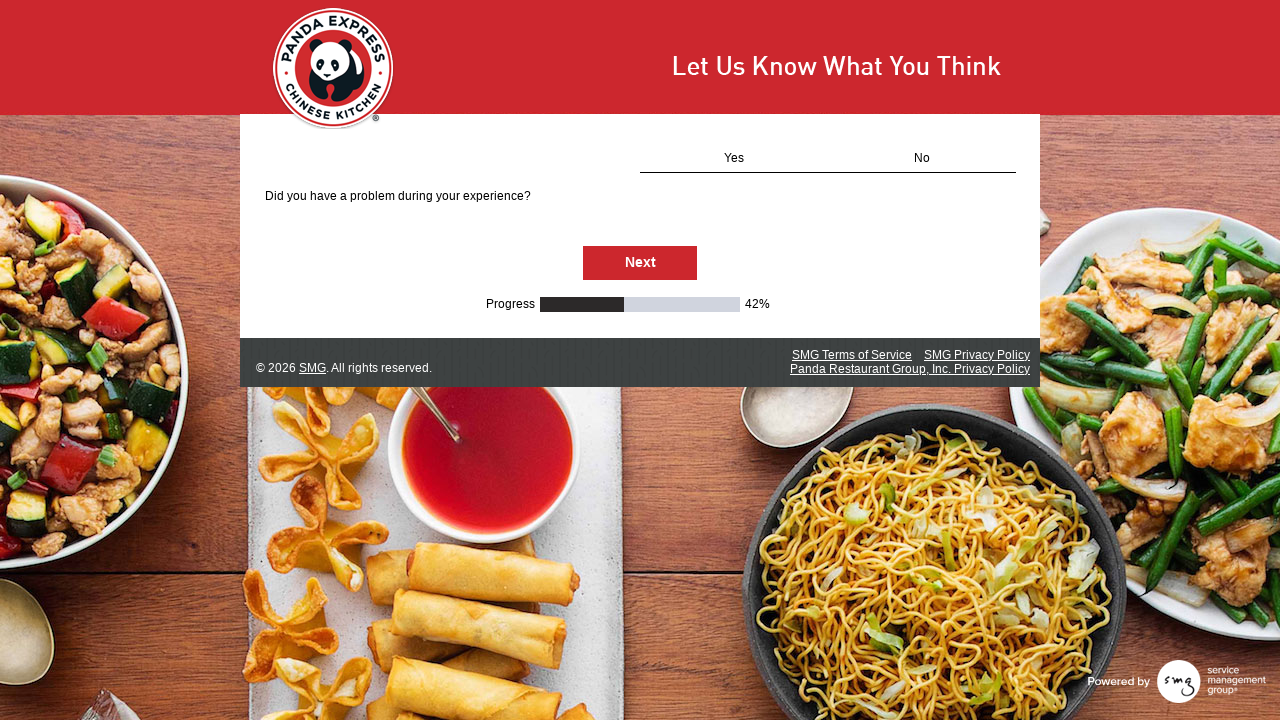

Waited for next survey page to load
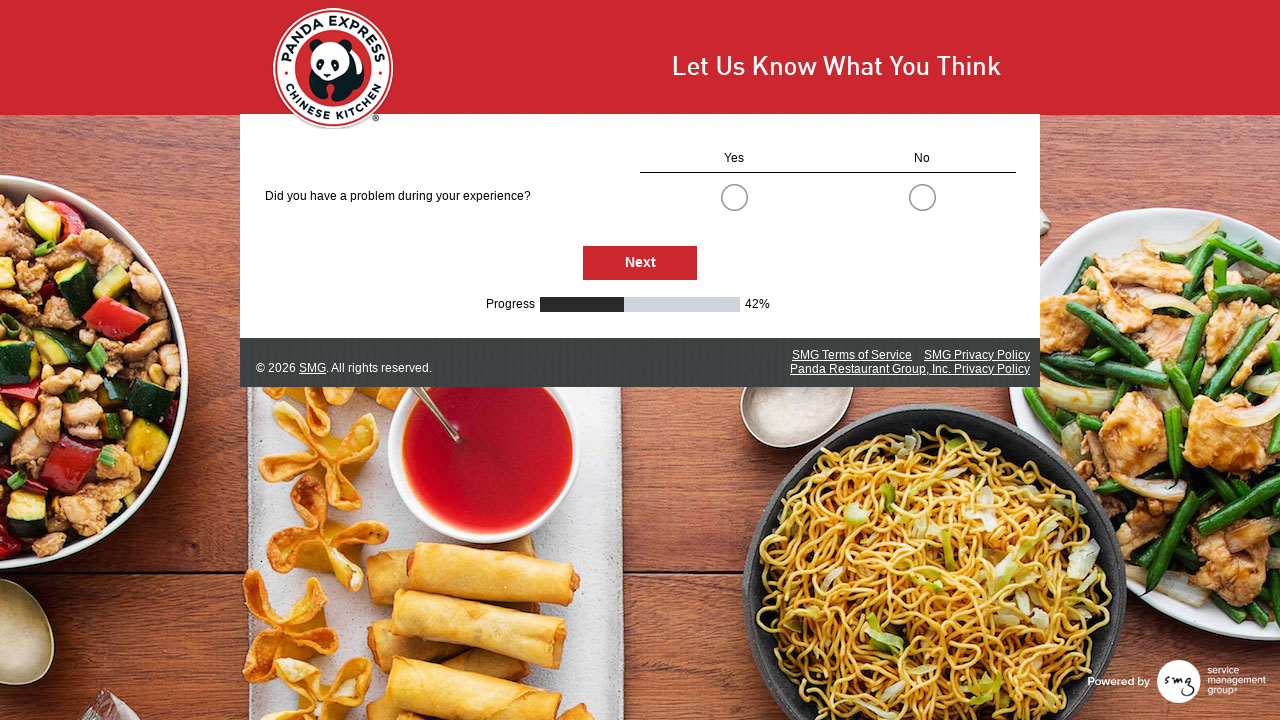

Found 2 radio button options on current survey page
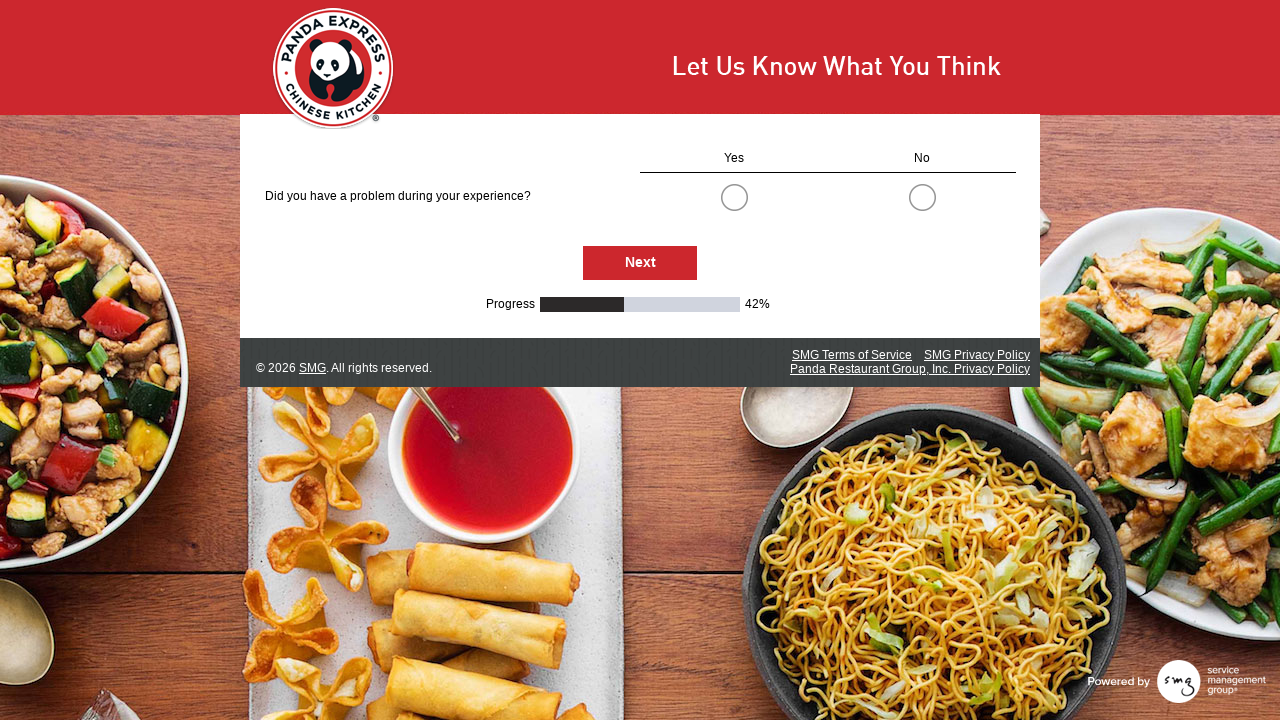

Selected radio button at index 0 at (734, 197) on .radioSimpleInput >> nth=0
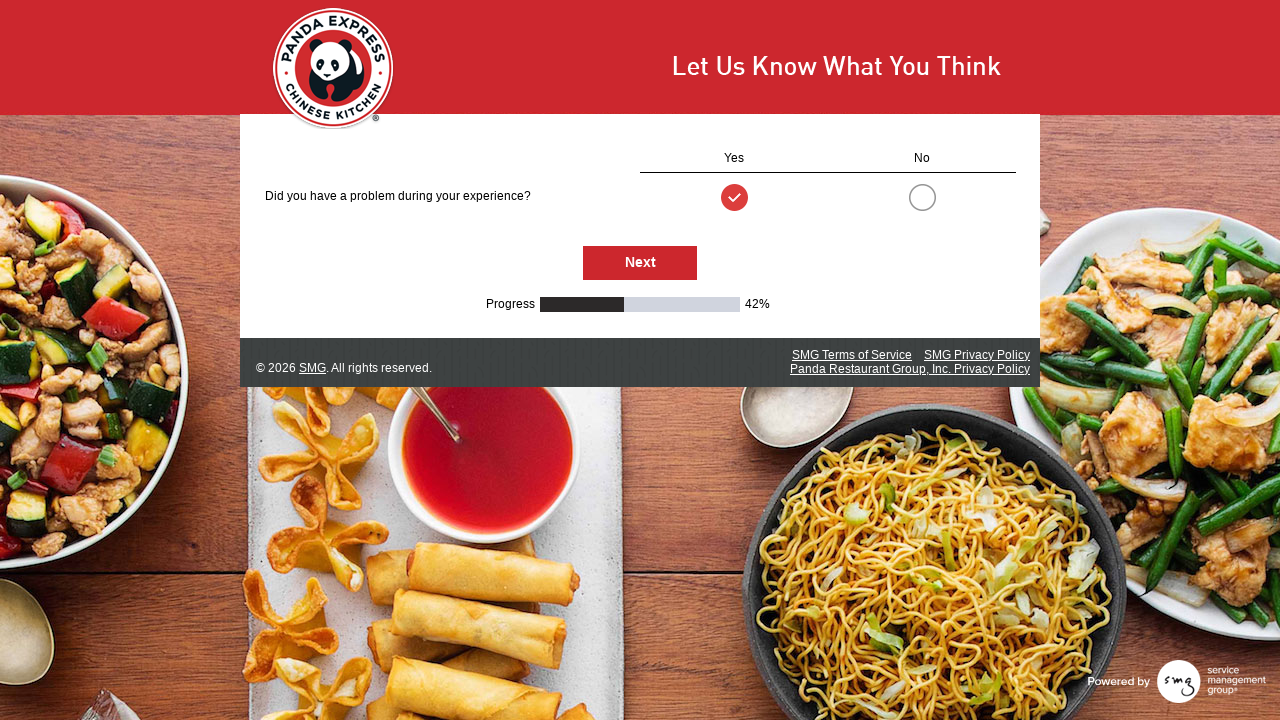

Clicked Next button to proceed to next survey page at (640, 263) on #NextButton
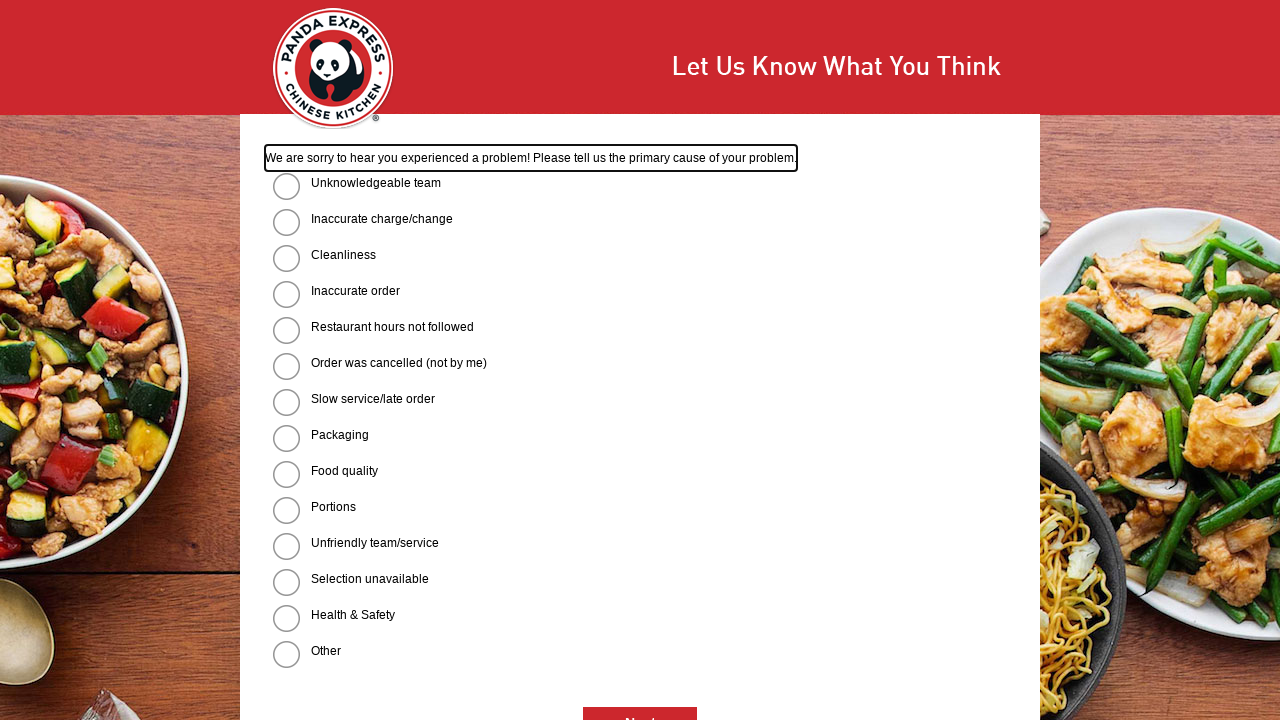

Waited for next survey page to load
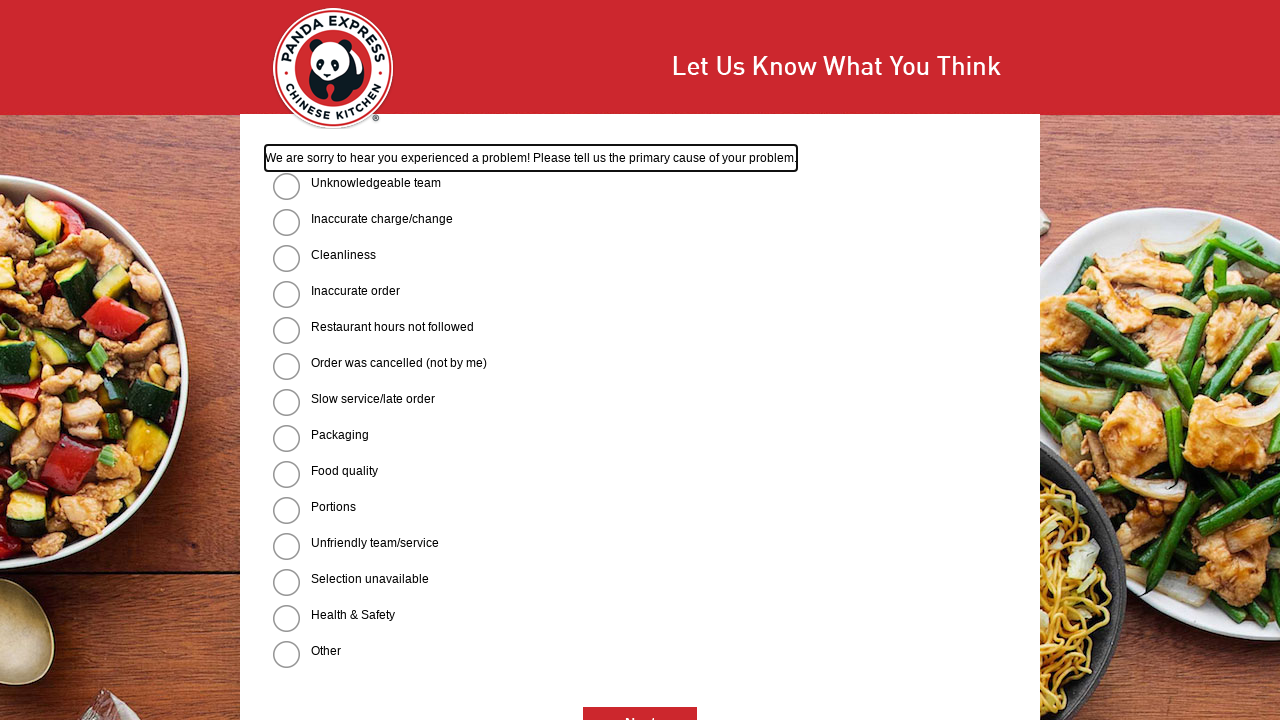

Found 14 radio button options on current survey page
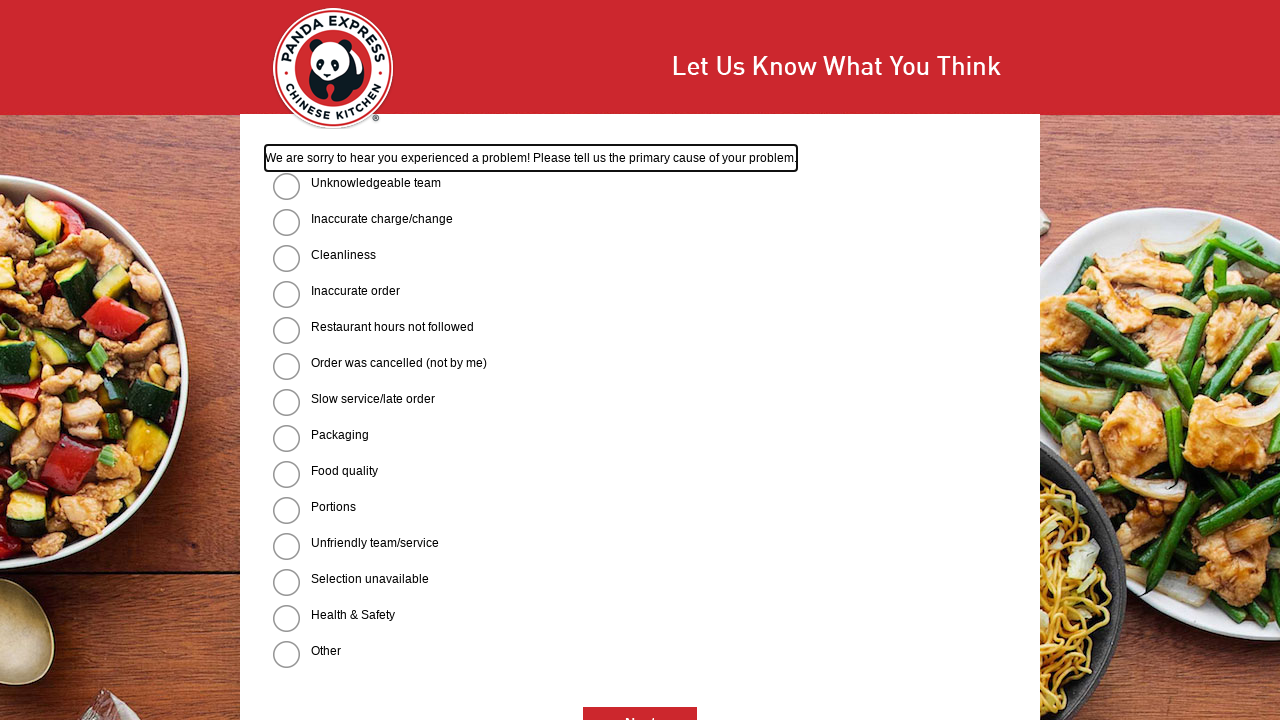

Selected radio button at index 0 at (286, 186) on .radioSimpleInput >> nth=0
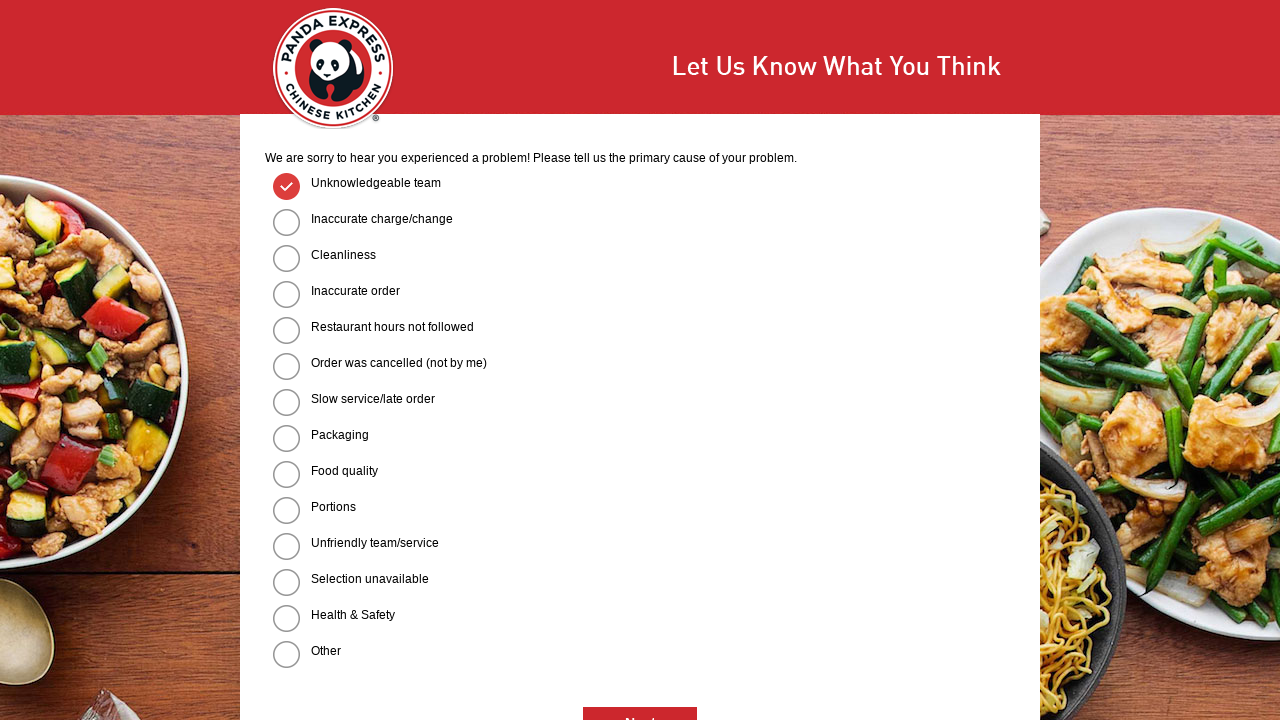

Selected radio button at index 5 at (286, 366) on .radioSimpleInput >> nth=5
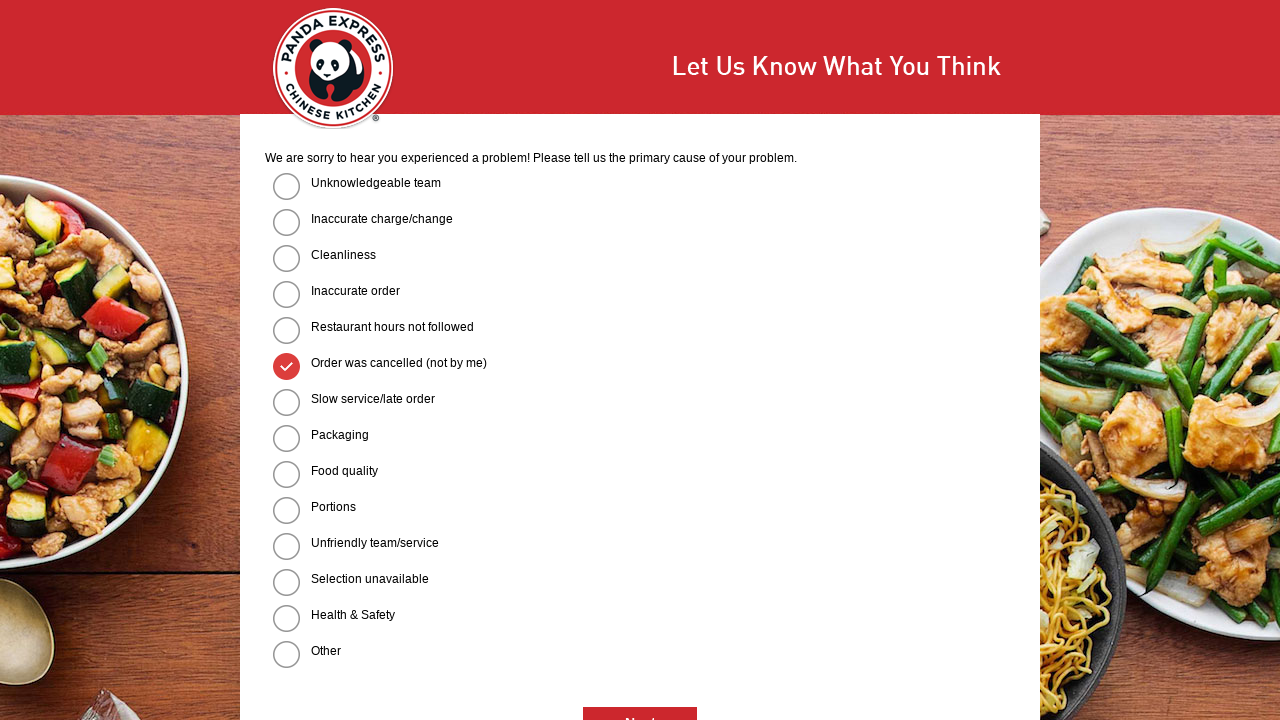

Selected radio button at index 10 at (286, 546) on .radioSimpleInput >> nth=10
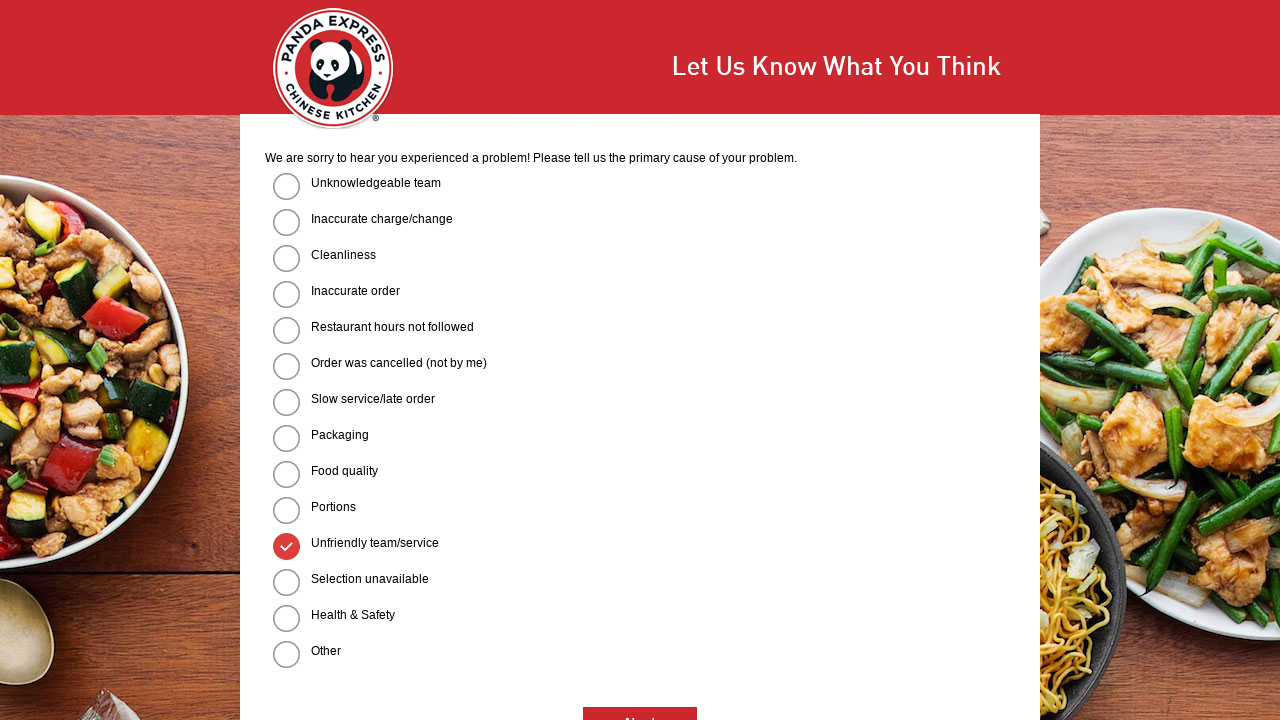

Clicked Next button to proceed to next survey page at (640, 703) on #NextButton
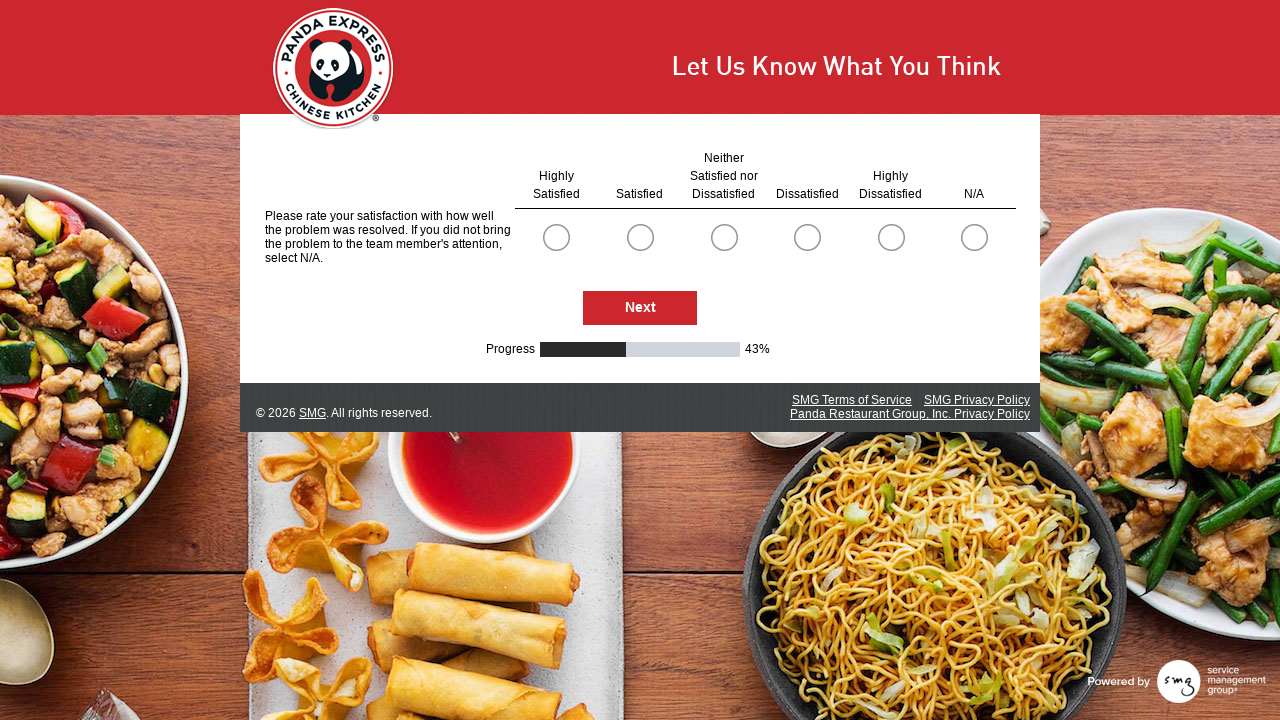

Waited for next survey page to load
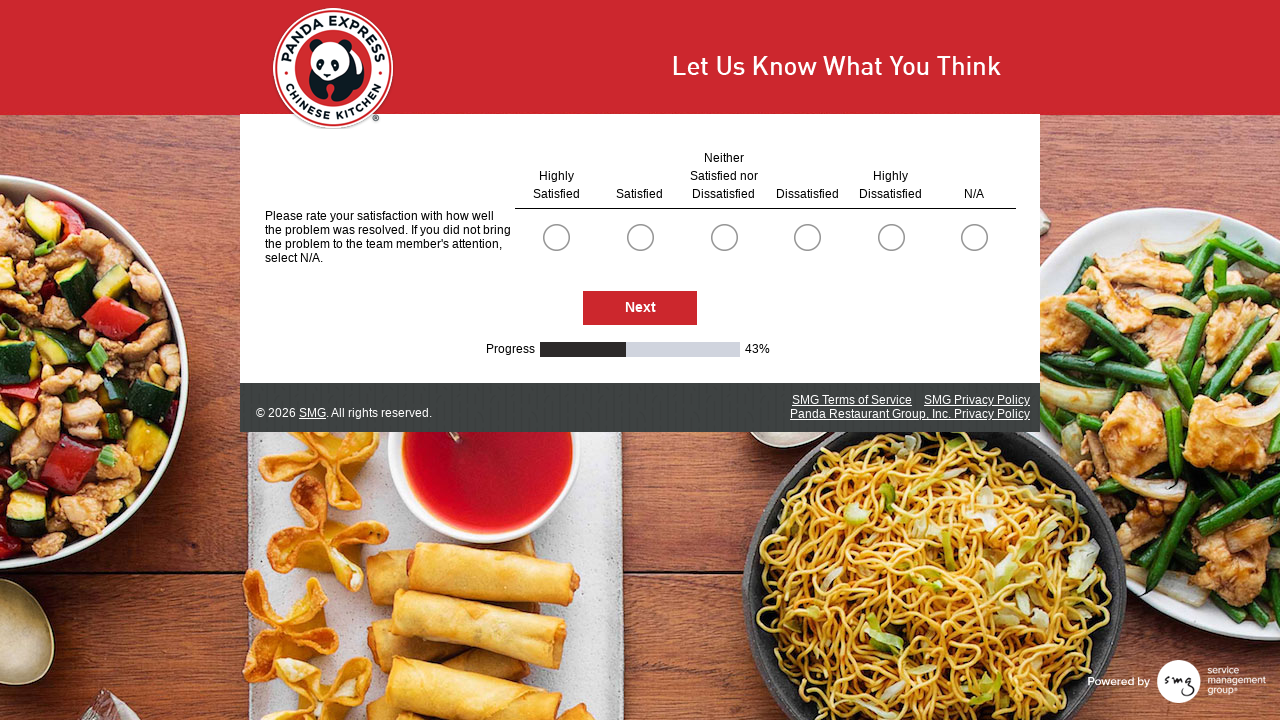

Found 6 radio button options on current survey page
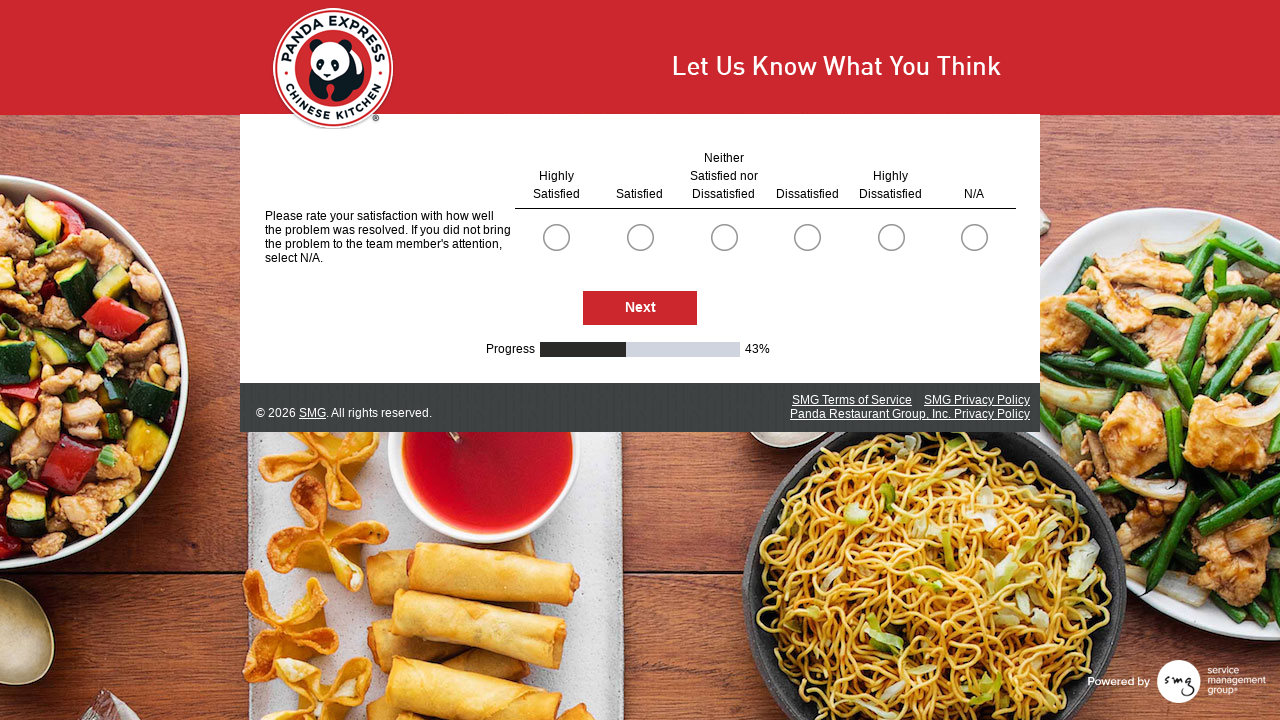

Selected radio button at index 0 at (556, 237) on .radioSimpleInput >> nth=0
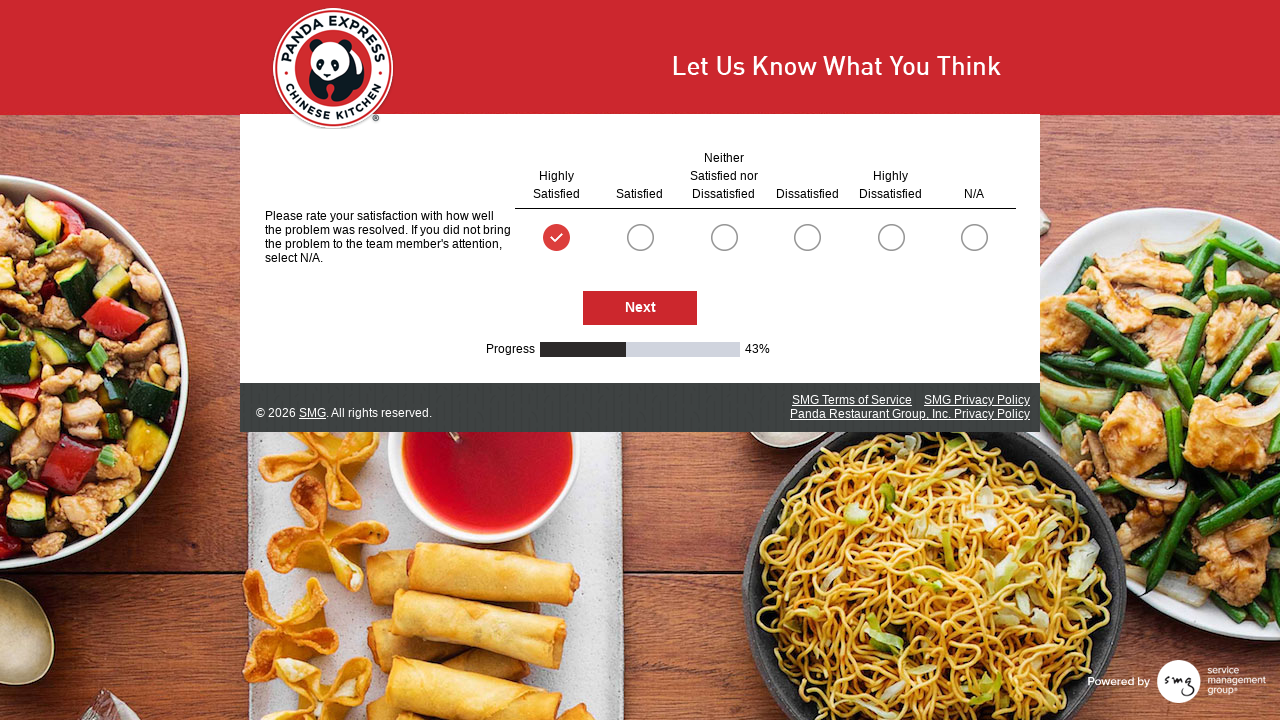

Selected radio button at index 5 at (974, 237) on .radioSimpleInput >> nth=5
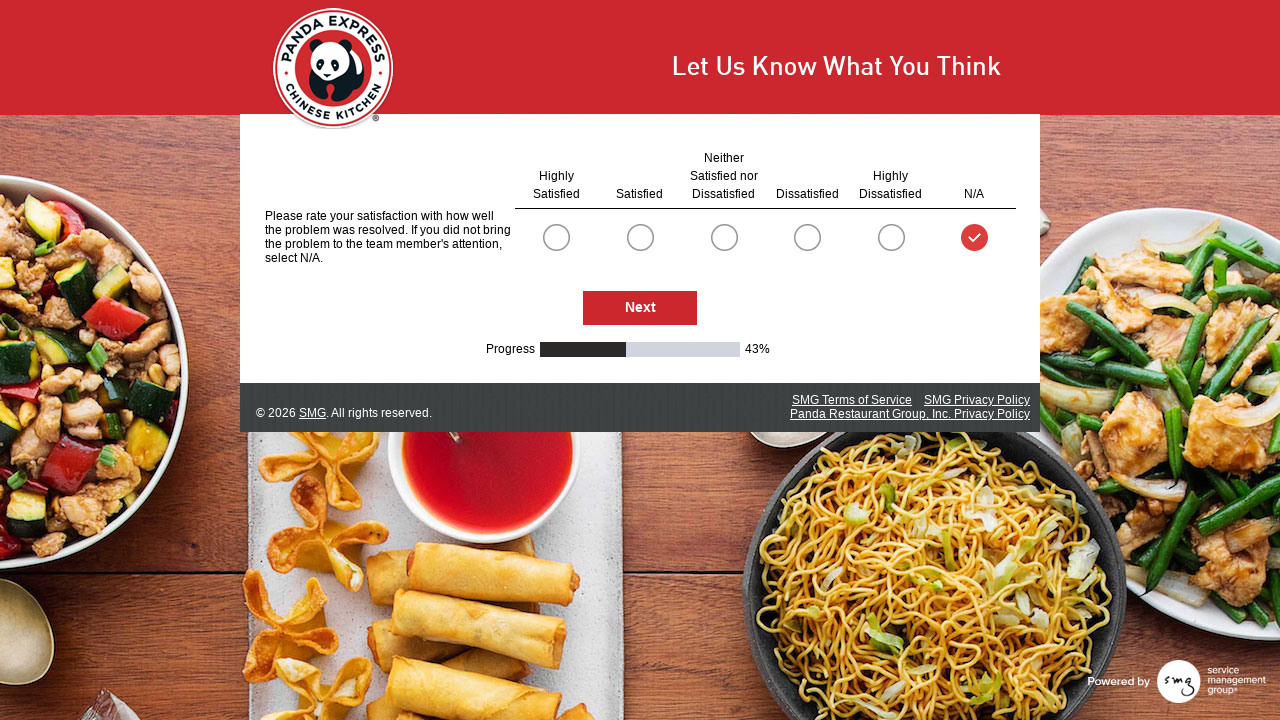

Clicked Next button to proceed to next survey page at (640, 309) on #NextButton
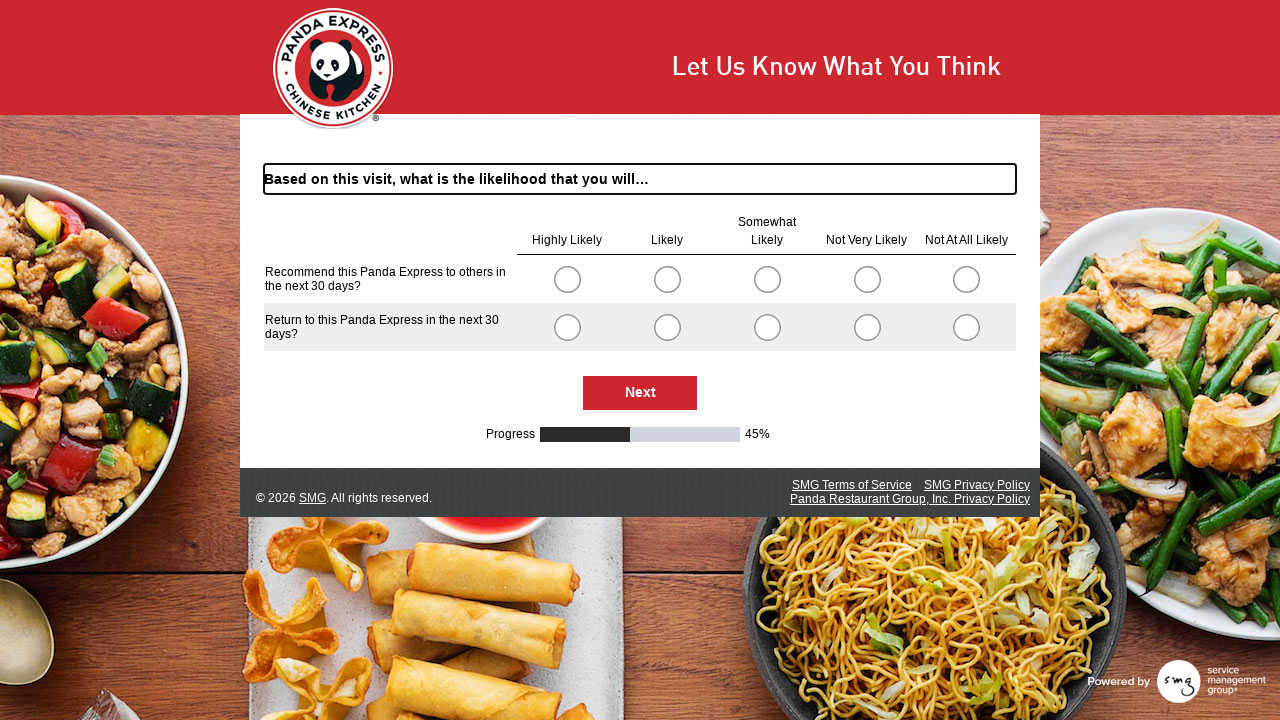

Waited for next survey page to load
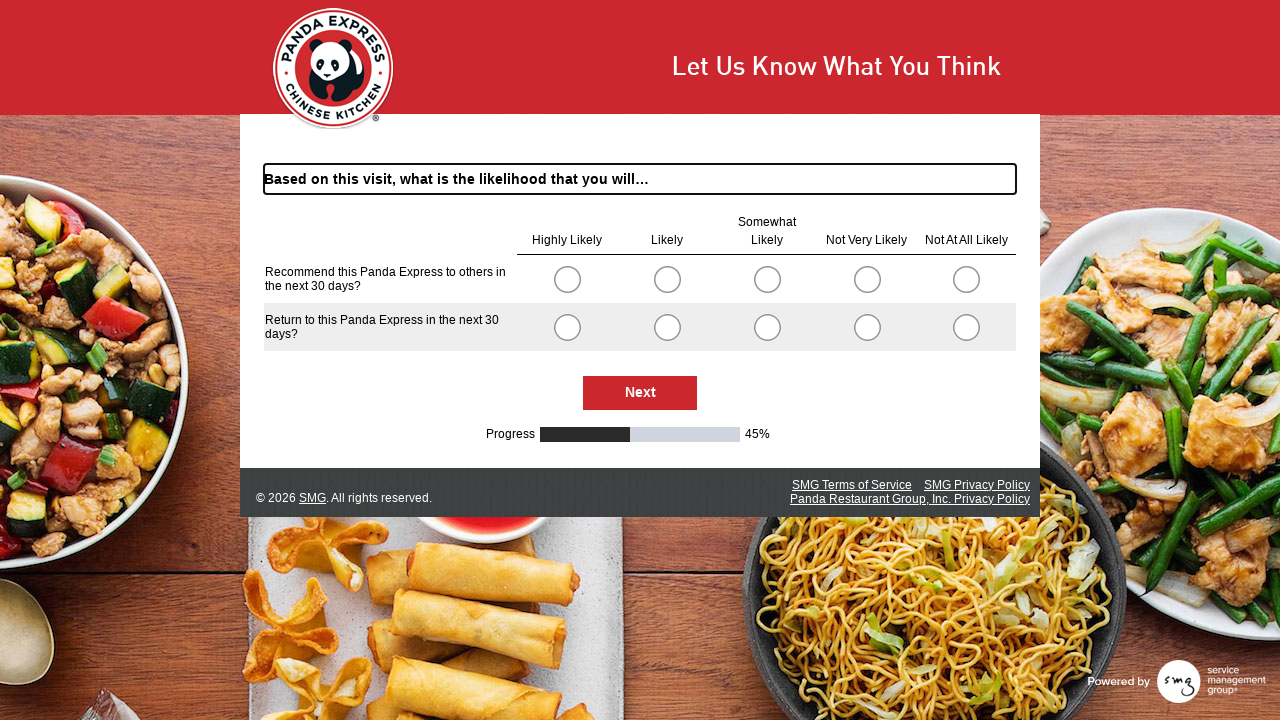

Found 10 radio button options on current survey page
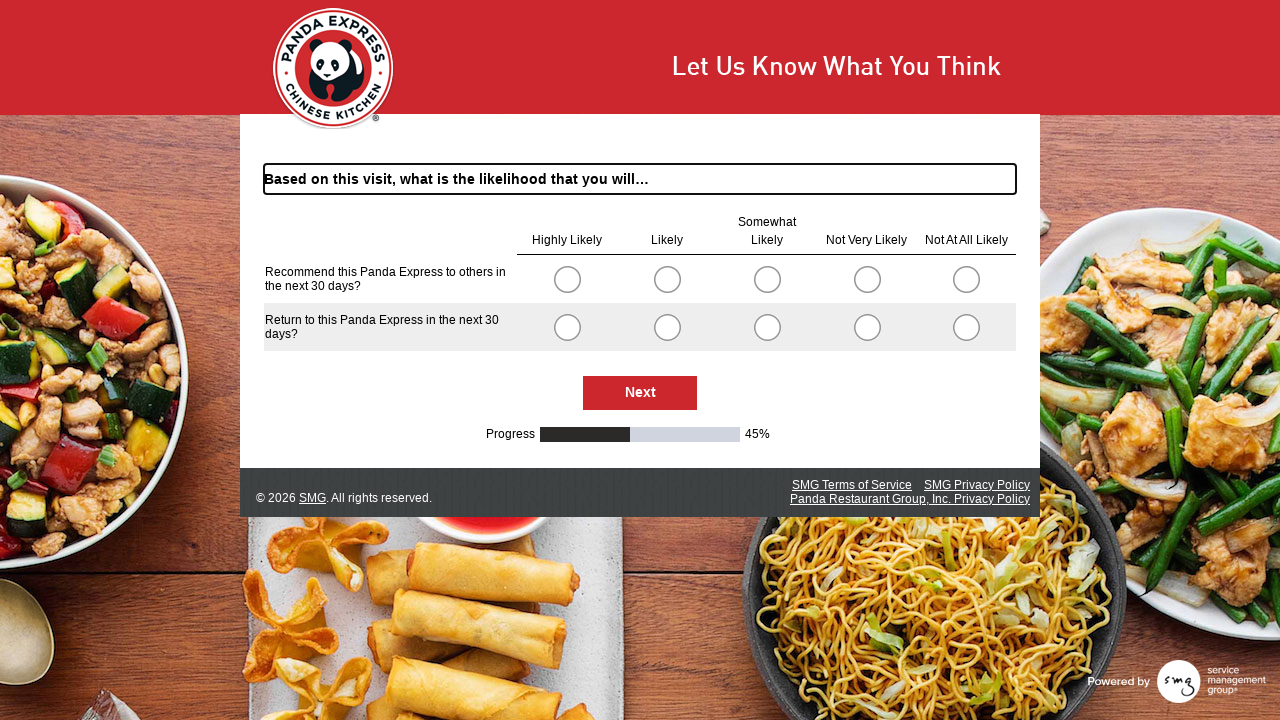

Selected radio button at index 0 at (567, 279) on .radioSimpleInput >> nth=0
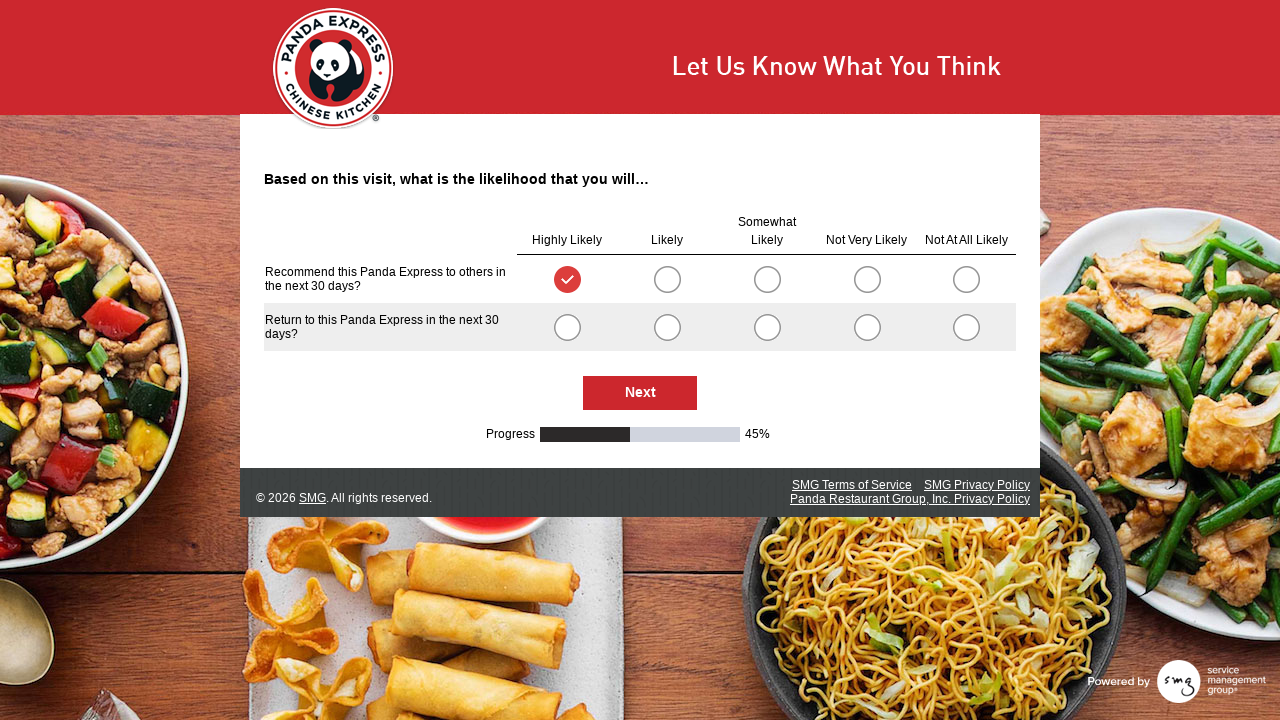

Selected radio button at index 5 at (567, 327) on .radioSimpleInput >> nth=5
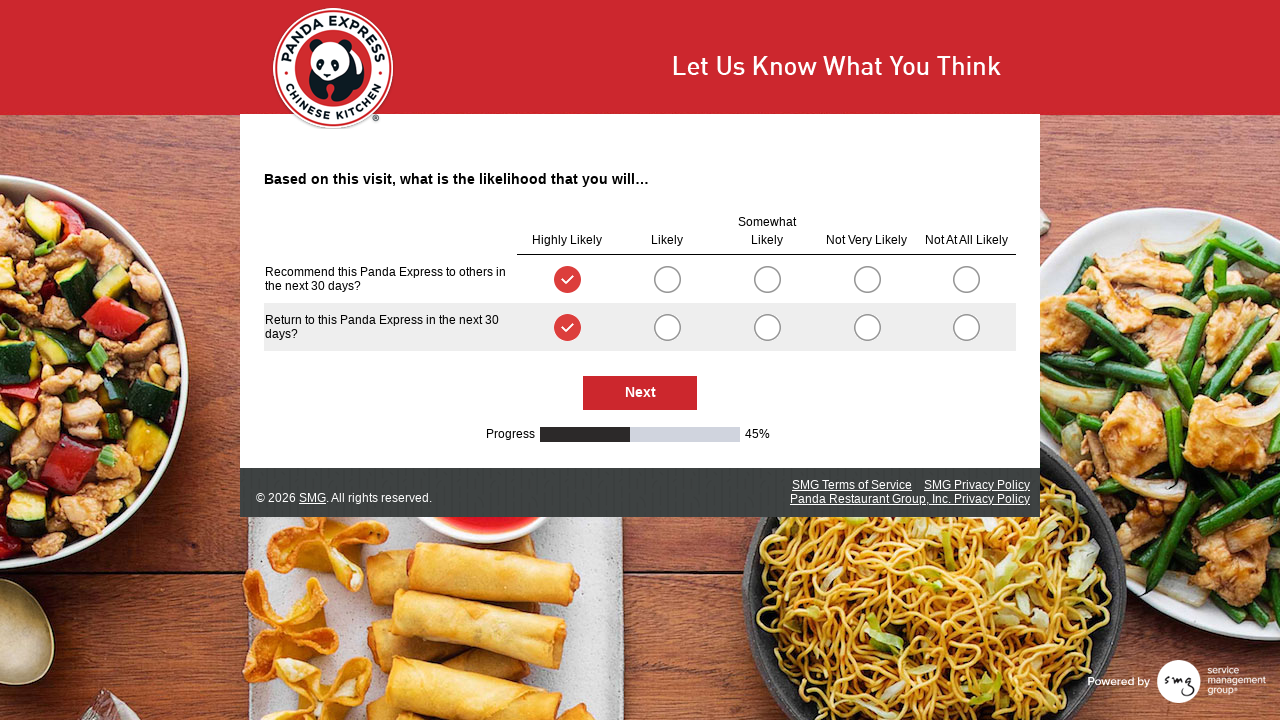

Clicked Next button to proceed to next survey page at (640, 393) on #NextButton
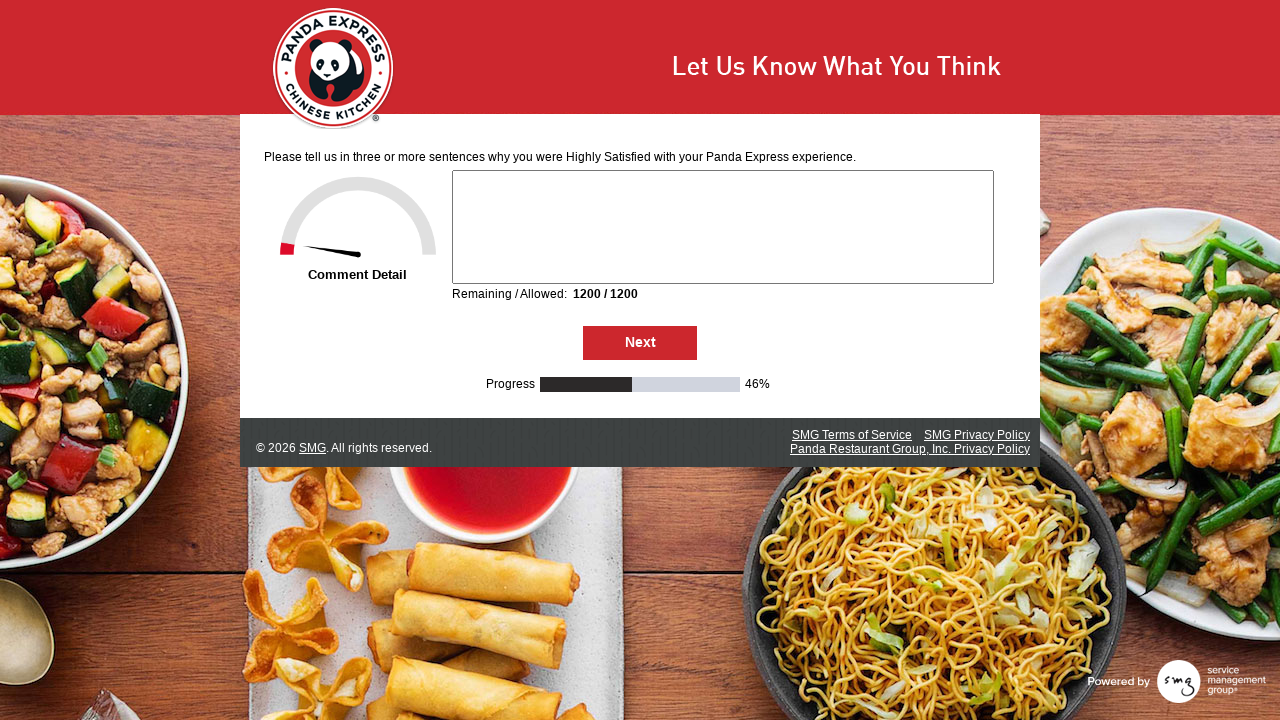

Waited for next survey page to load
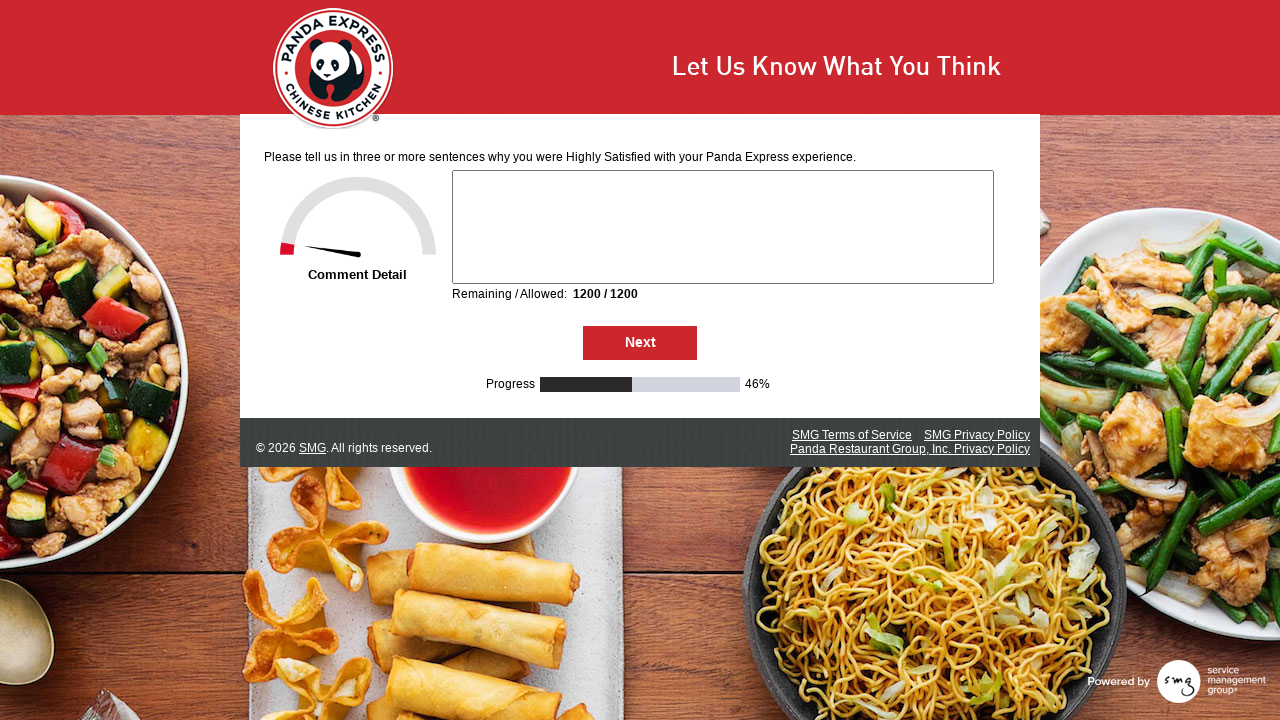

Found 0 radio button options on current survey page
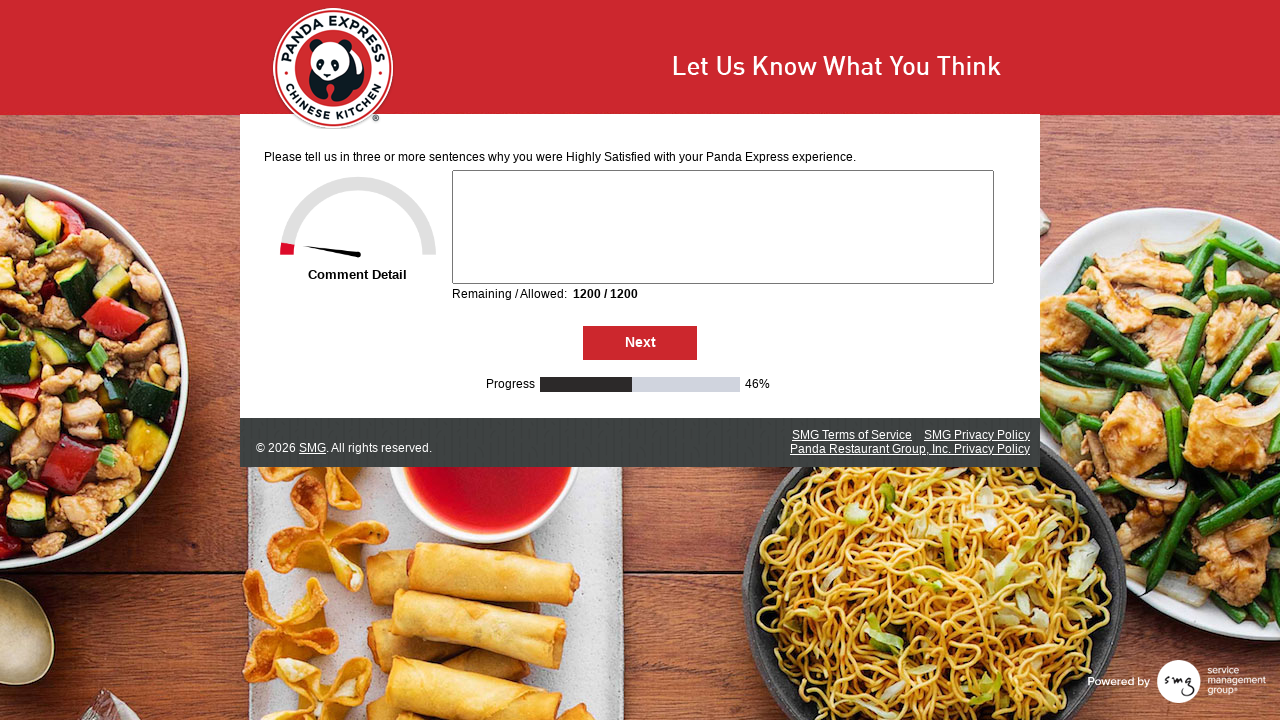

Clicked Next button to proceed to next survey page at (640, 343) on #NextButton
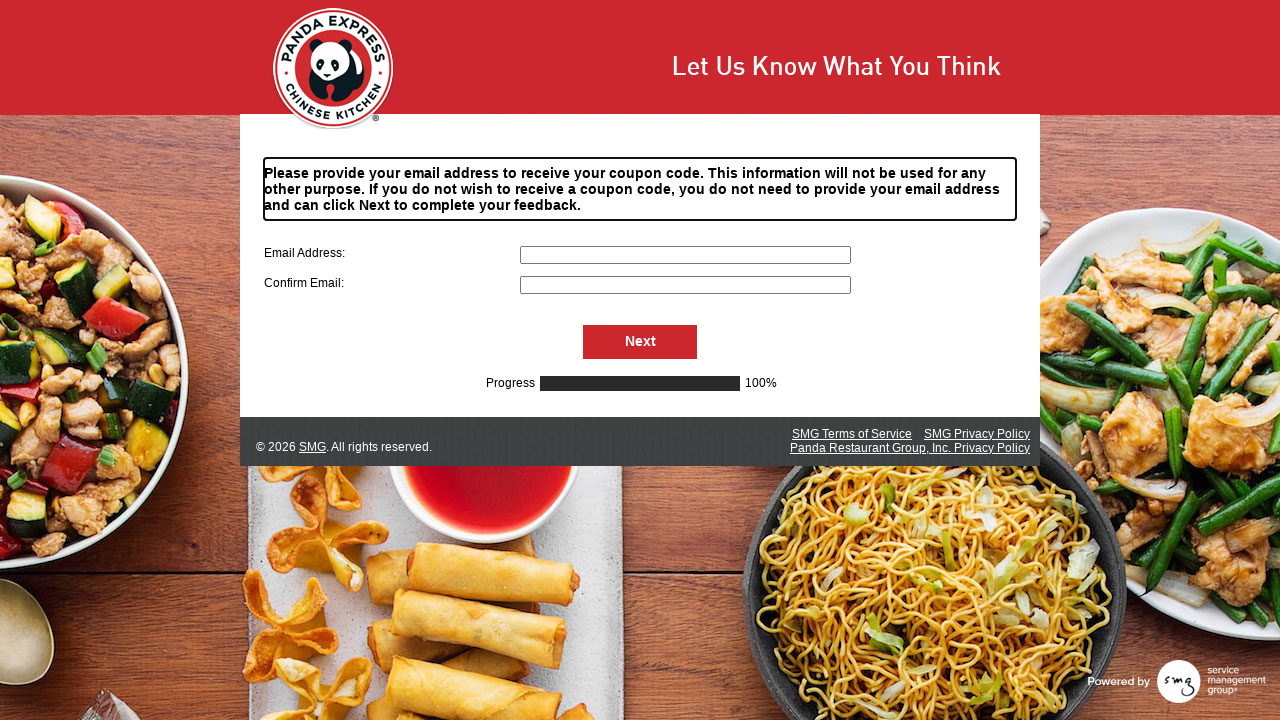

Waited for next survey page to load
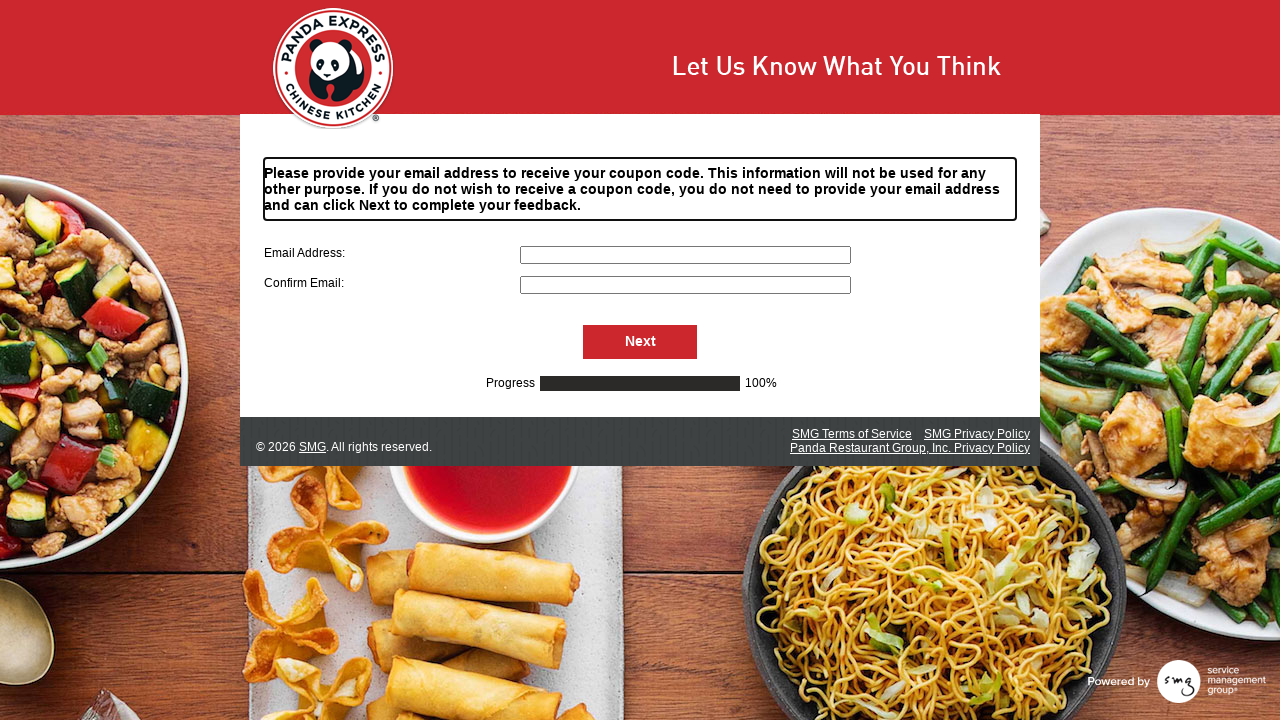

Filled primary email field with 'pandatest2024@example.com' on input[name='S000057']
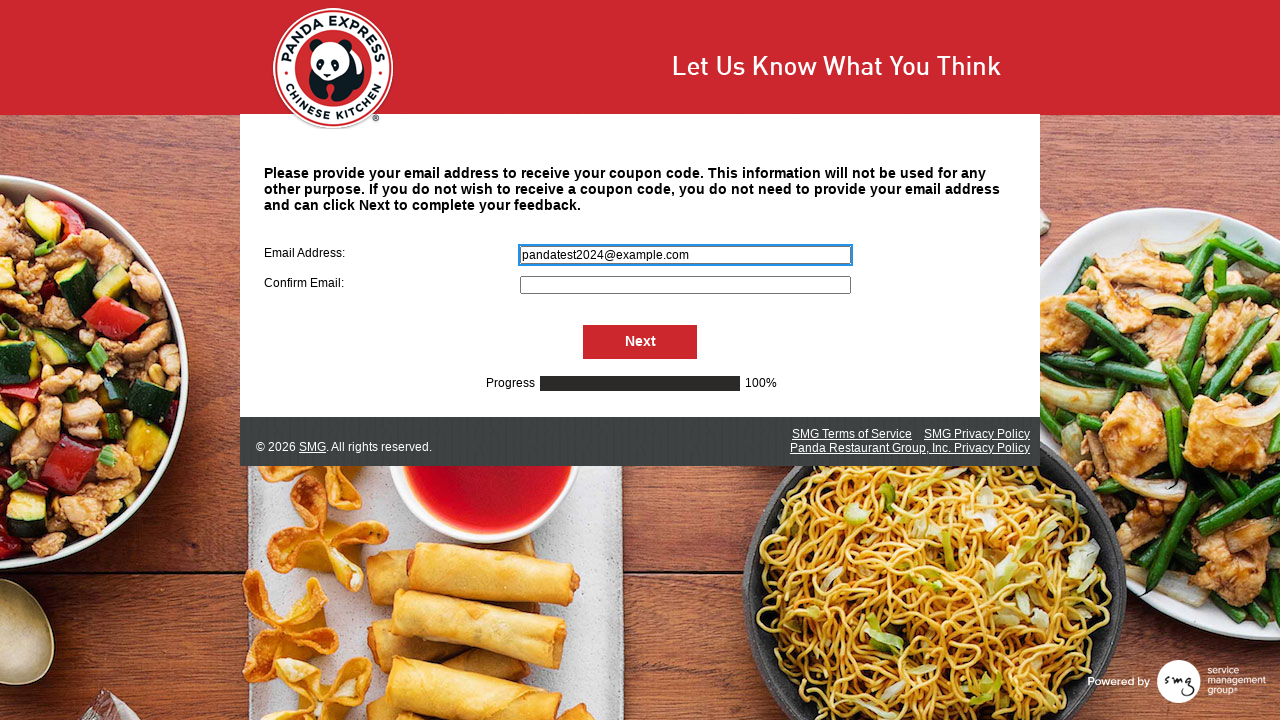

Filled secondary email field with 'pandatest2024@example.com' on input[name='S000064']
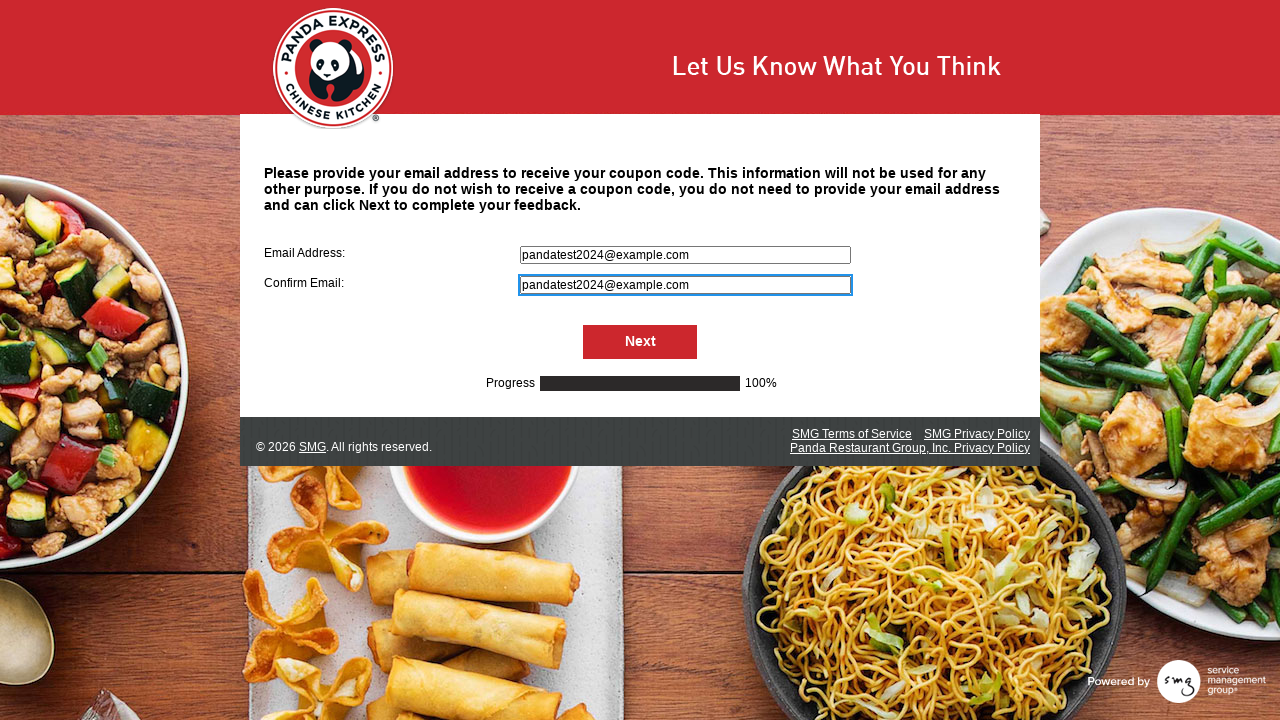

Clicked Next/Submit button to submit survey at (640, 342) on #NextButton
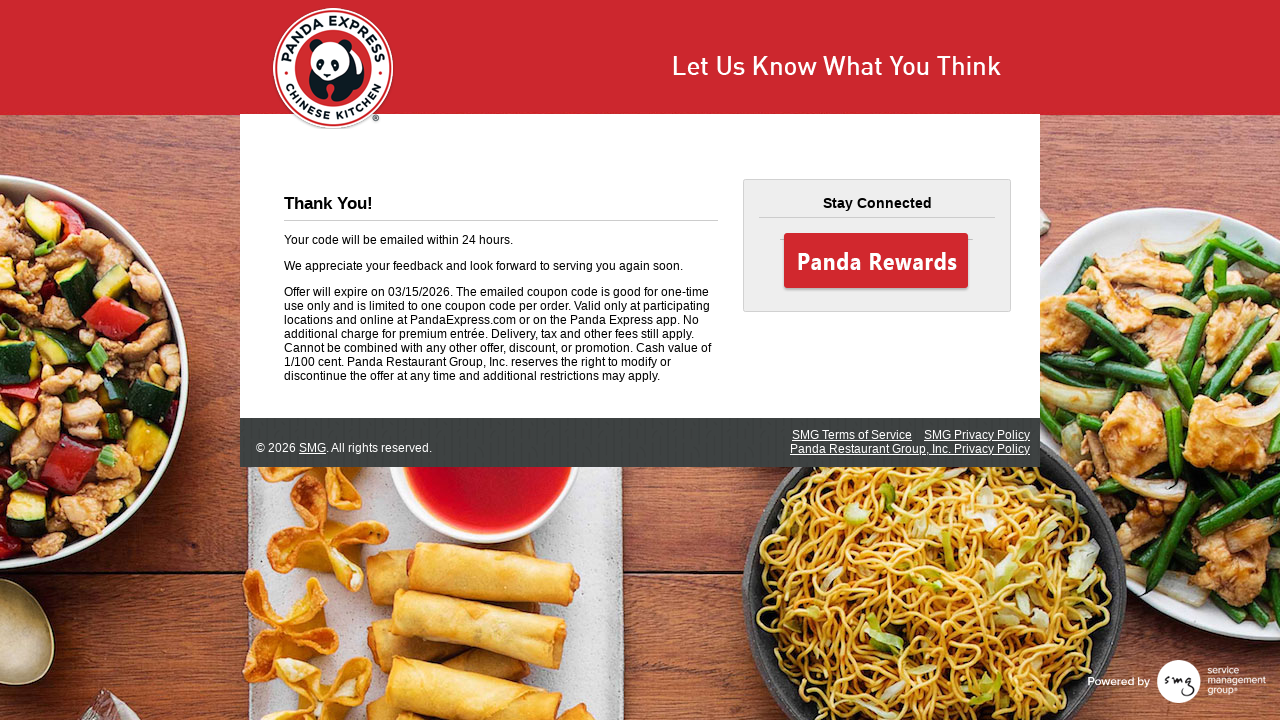

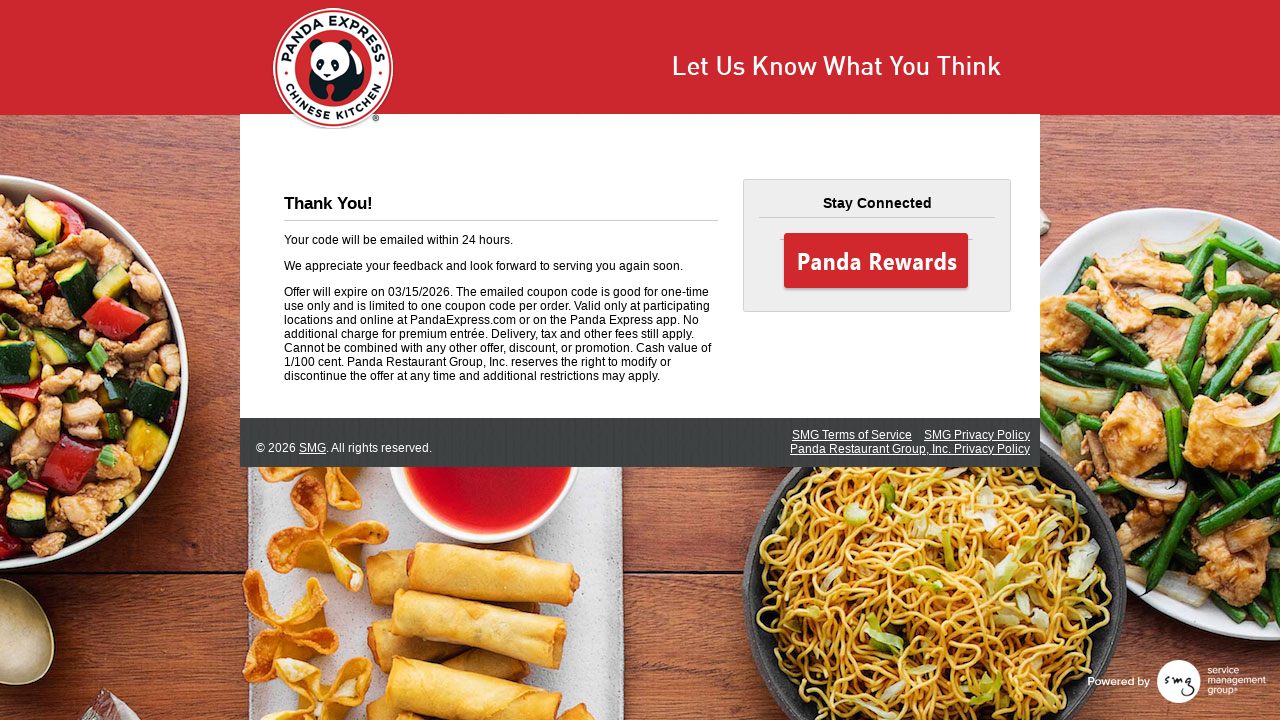